Tests infinite scroll functionality by scrolling down 750 pixels 10 times, then scrolling back up 750 pixels 10 times using JavaScript executor

Starting URL: https://practice.cydeo.com/infinite_scroll

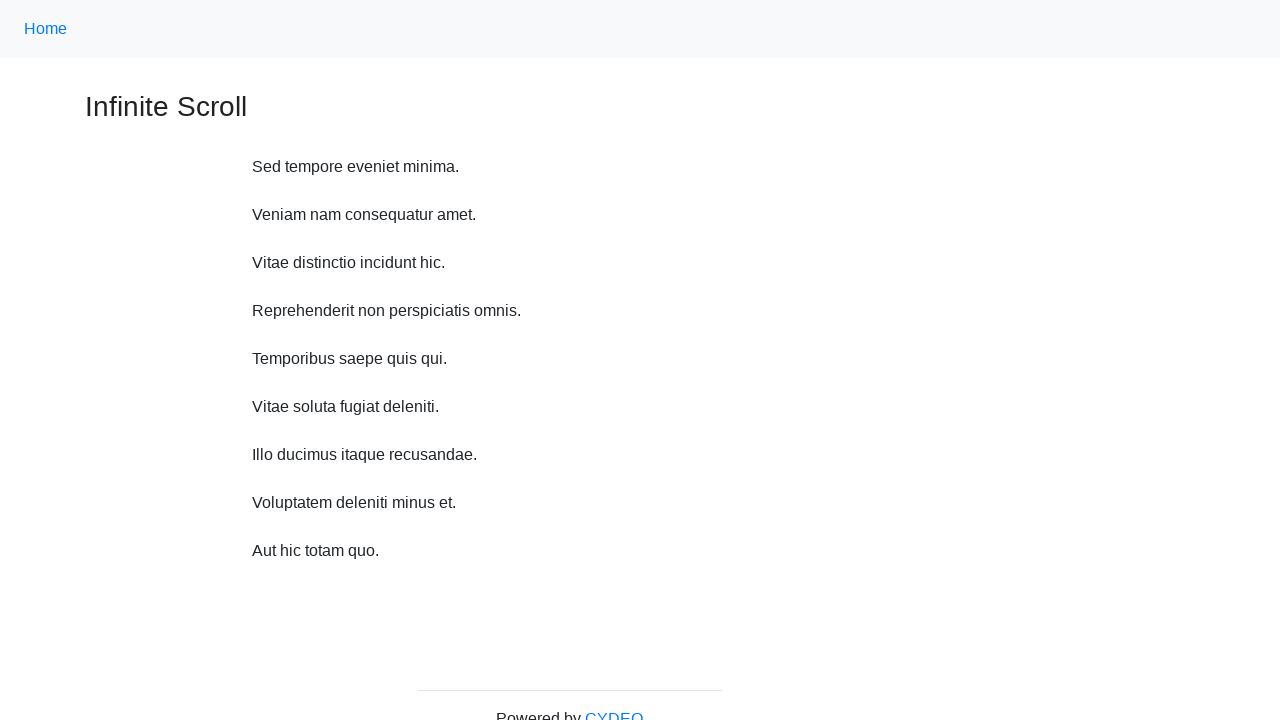

Waited 2 seconds before scrolling down
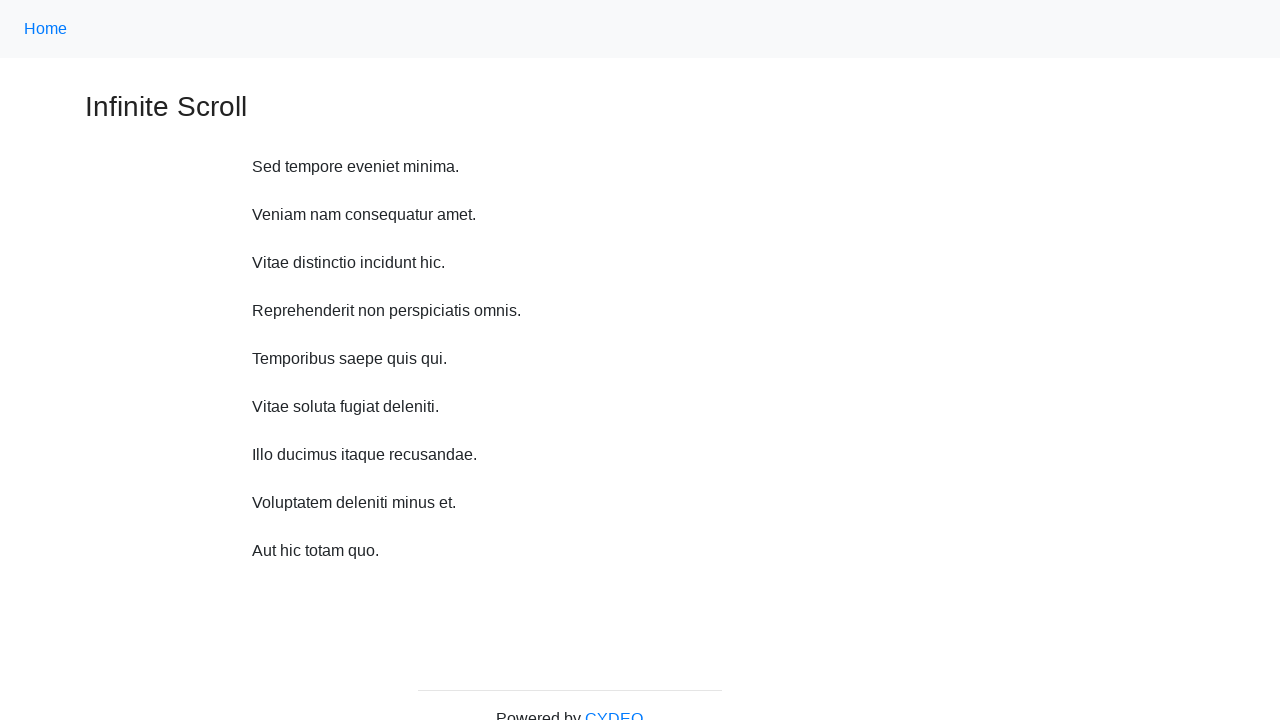

Scrolled down 750 pixels (iteration 1/10)
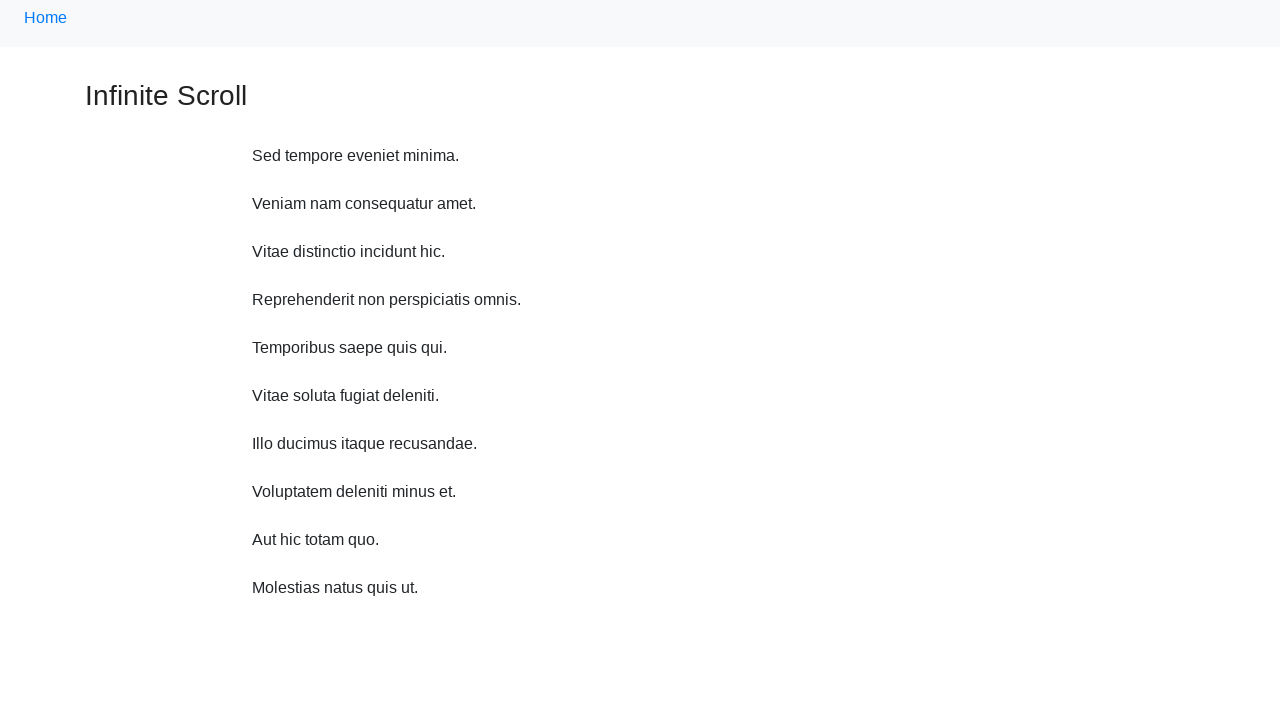

Waited 2 seconds before scrolling down
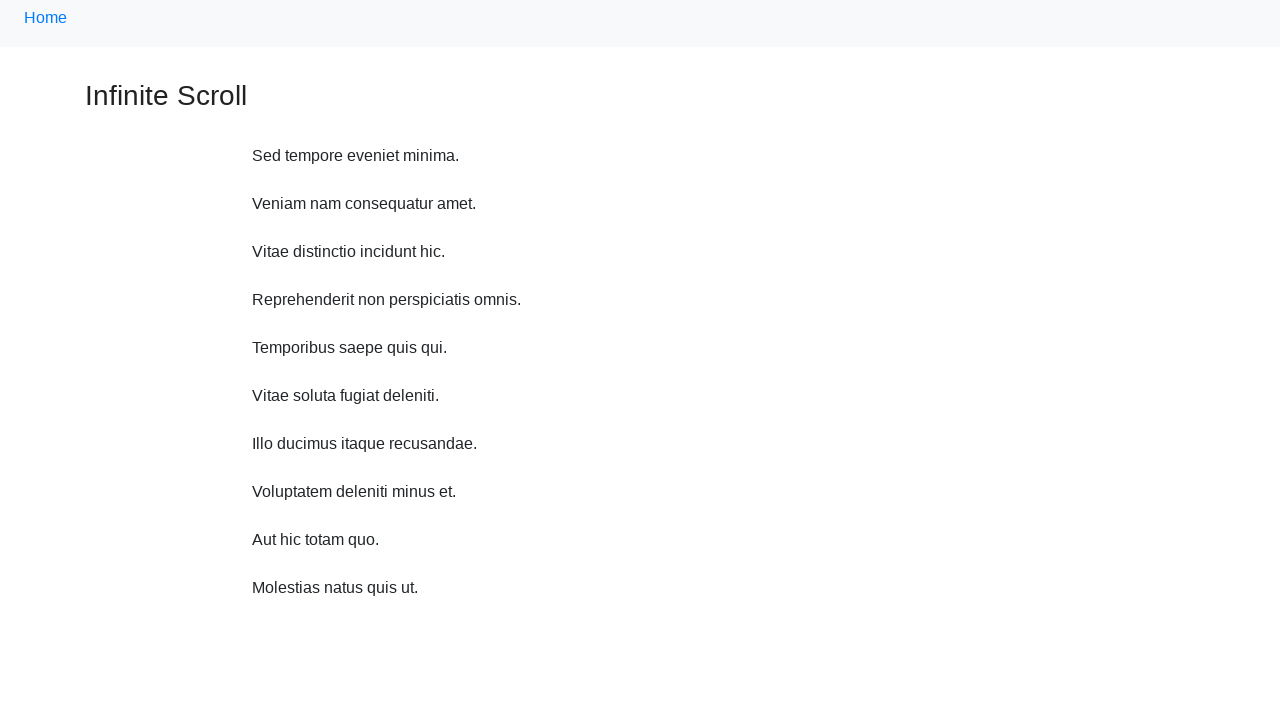

Scrolled down 750 pixels (iteration 2/10)
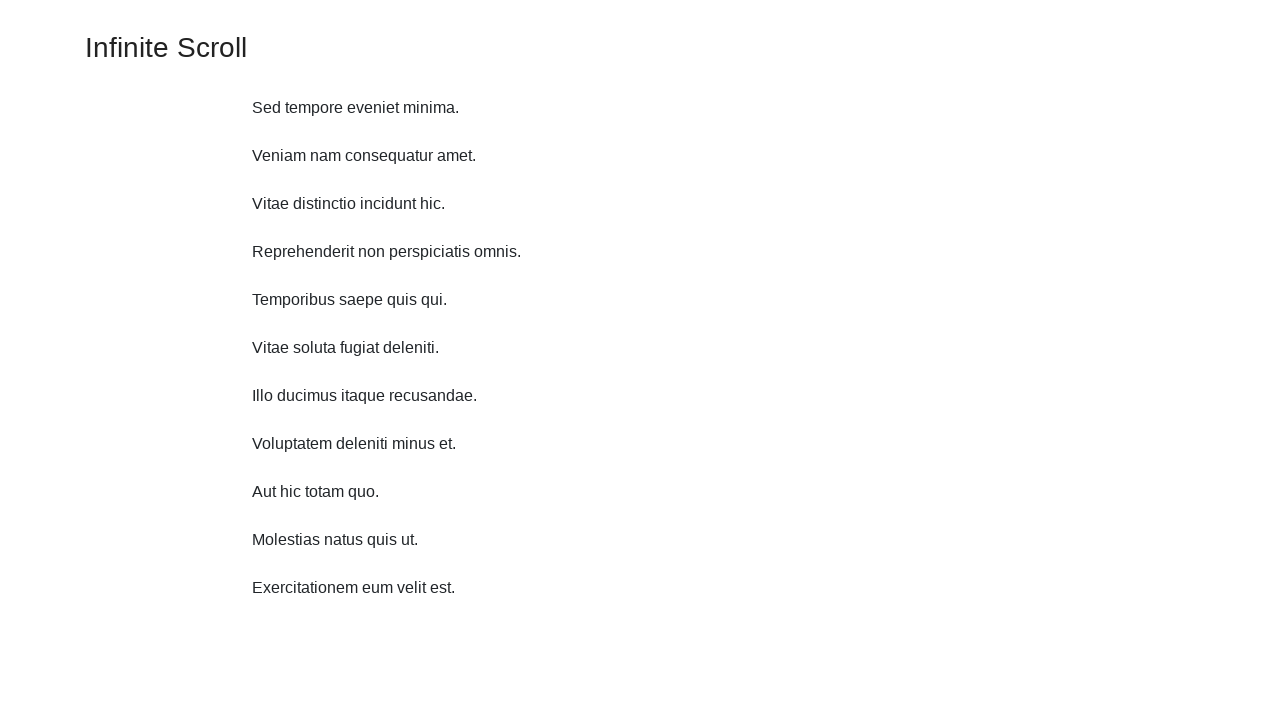

Waited 2 seconds before scrolling down
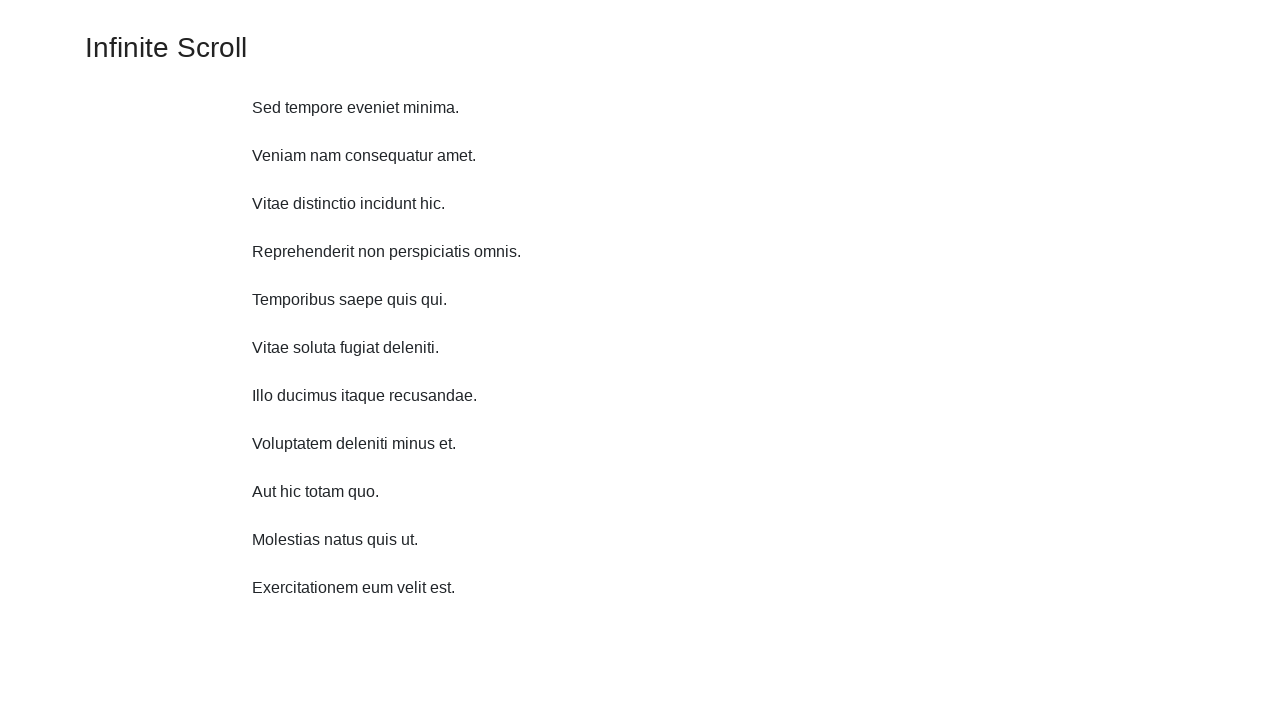

Scrolled down 750 pixels (iteration 3/10)
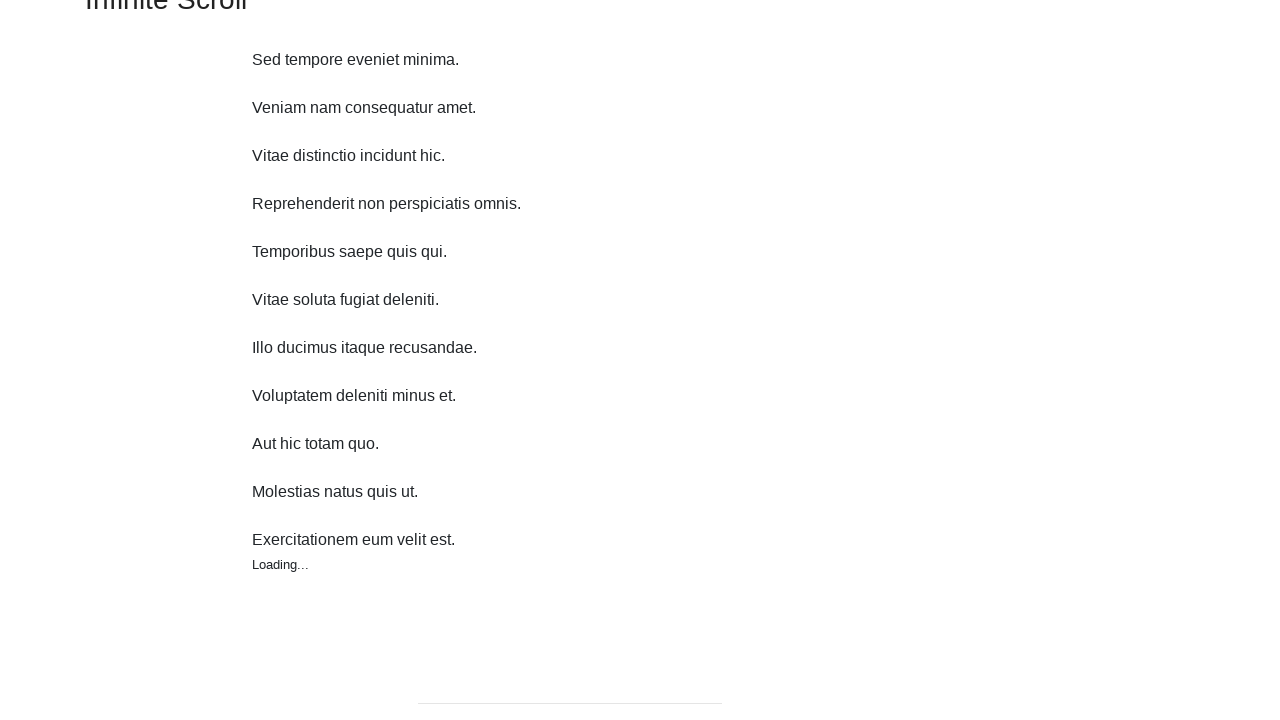

Waited 2 seconds before scrolling down
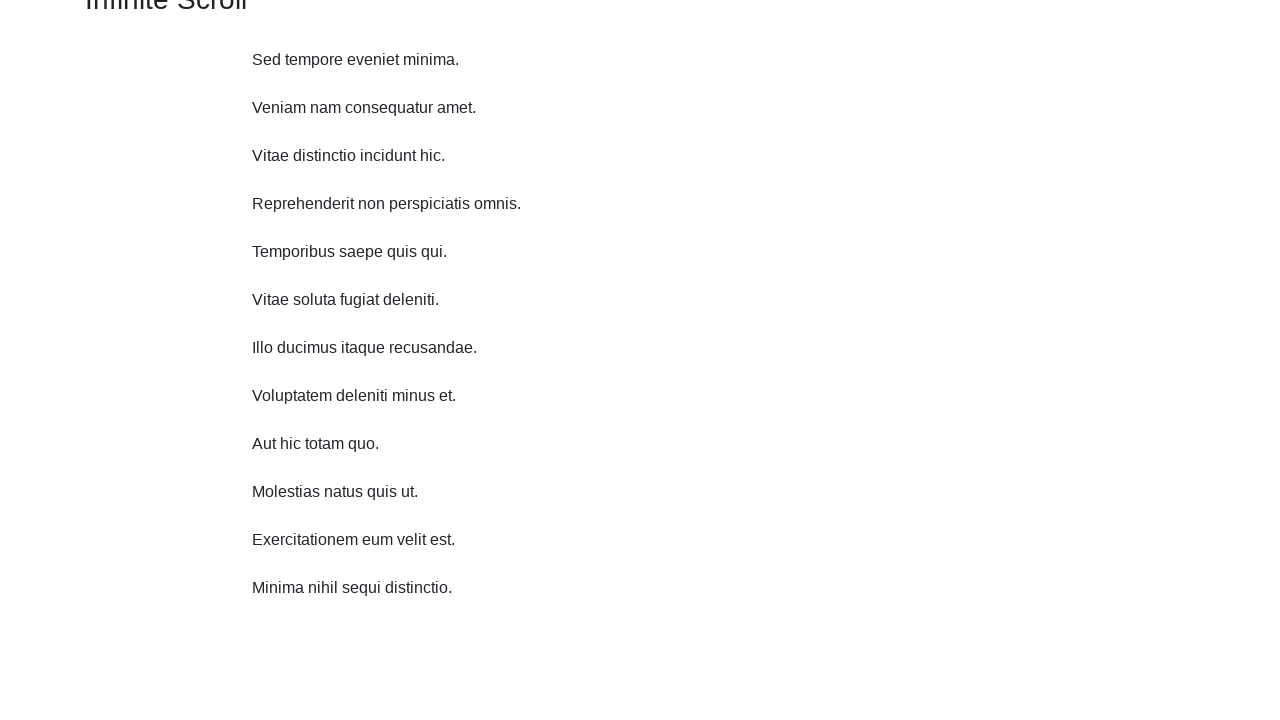

Scrolled down 750 pixels (iteration 4/10)
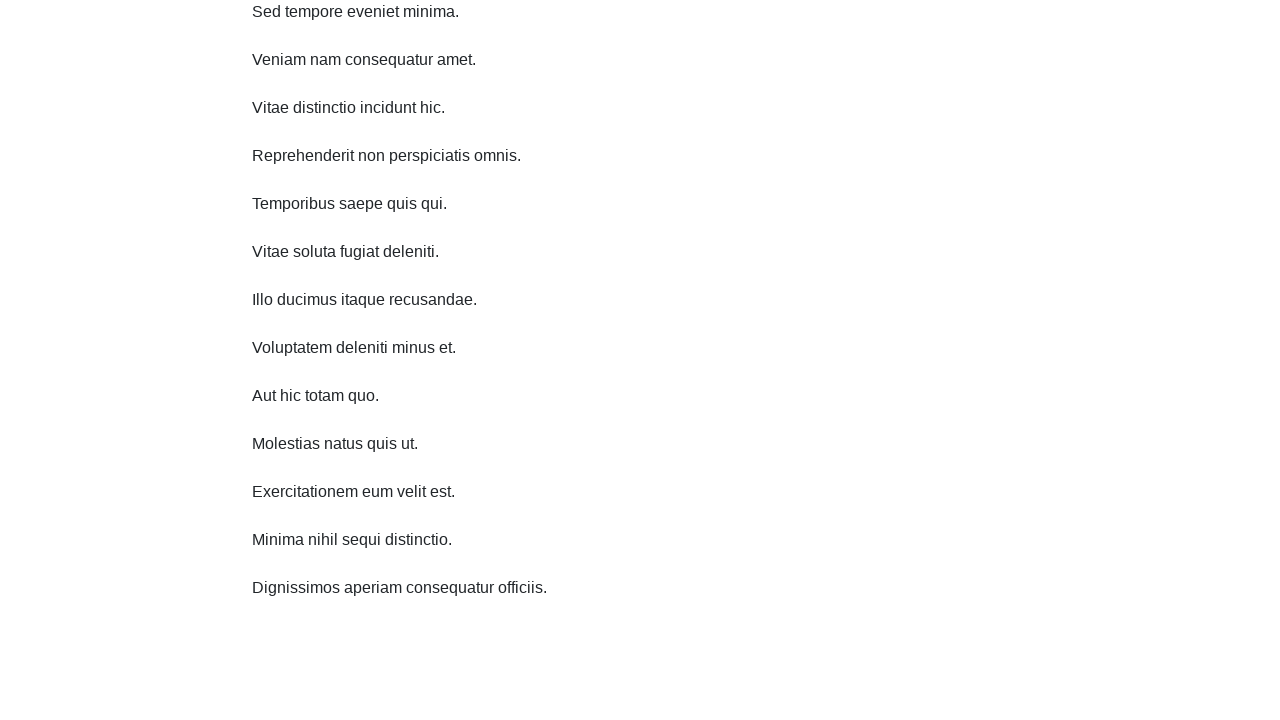

Waited 2 seconds before scrolling down
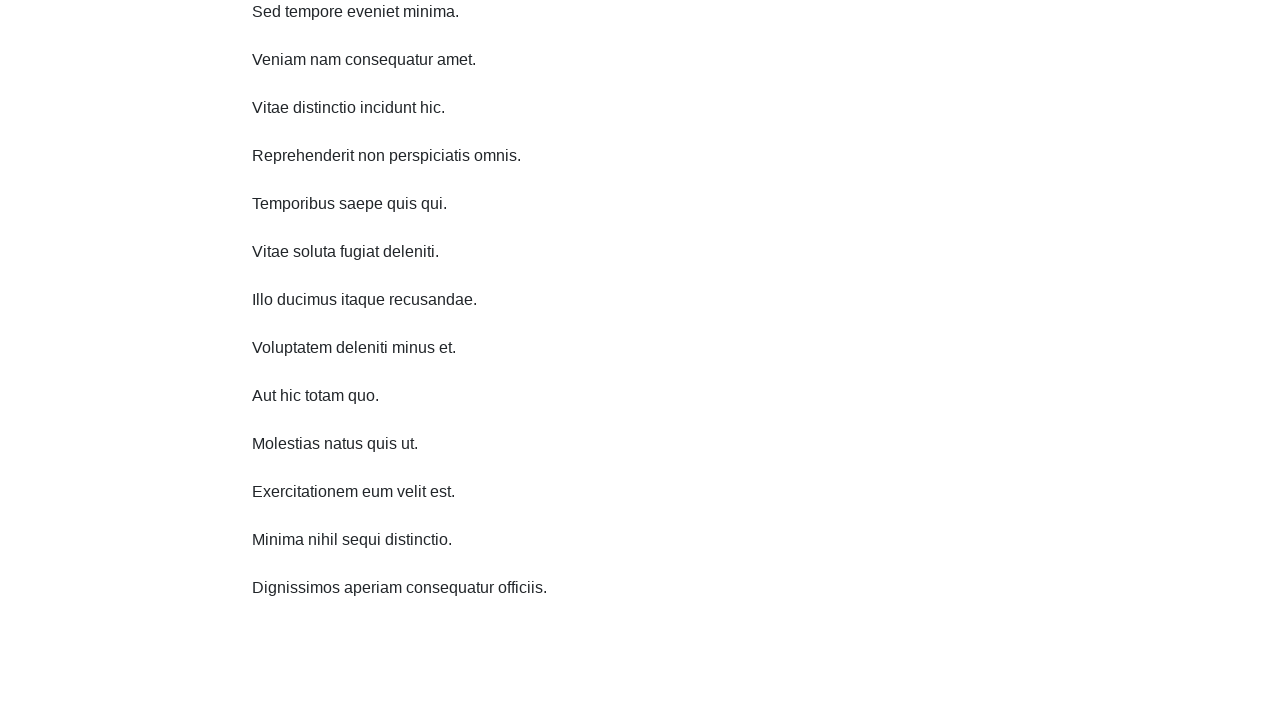

Scrolled down 750 pixels (iteration 5/10)
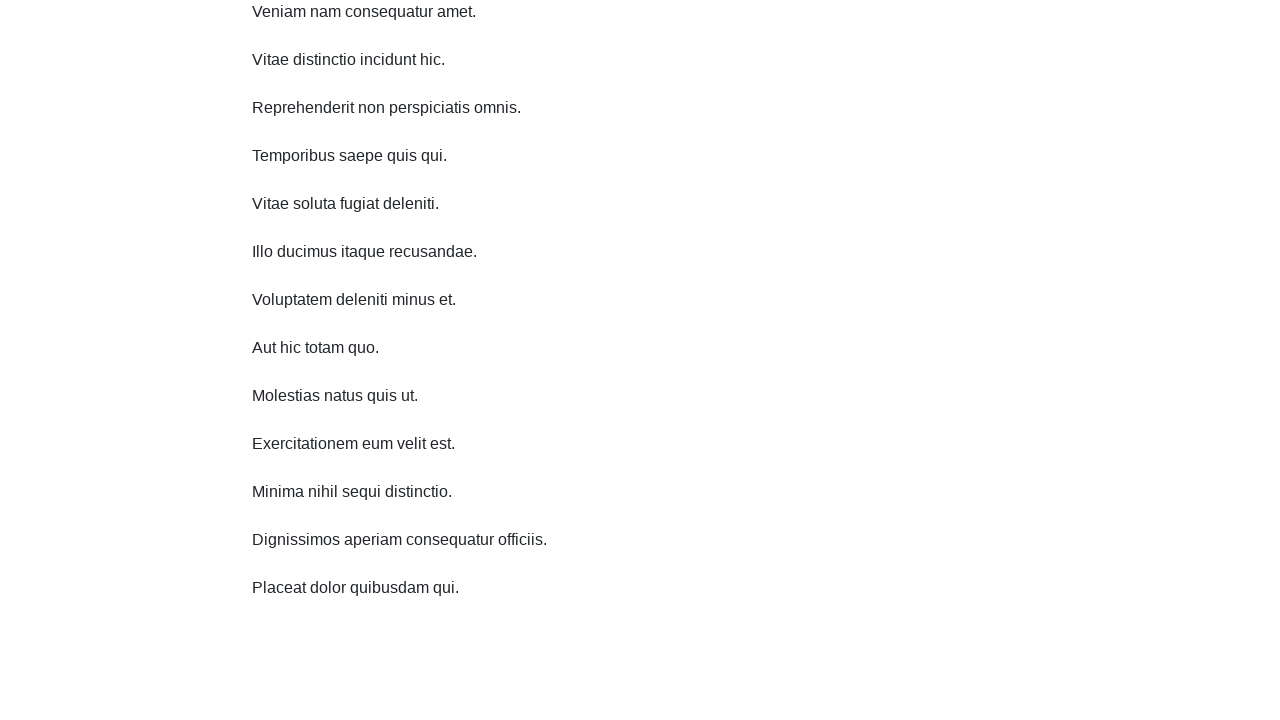

Waited 2 seconds before scrolling down
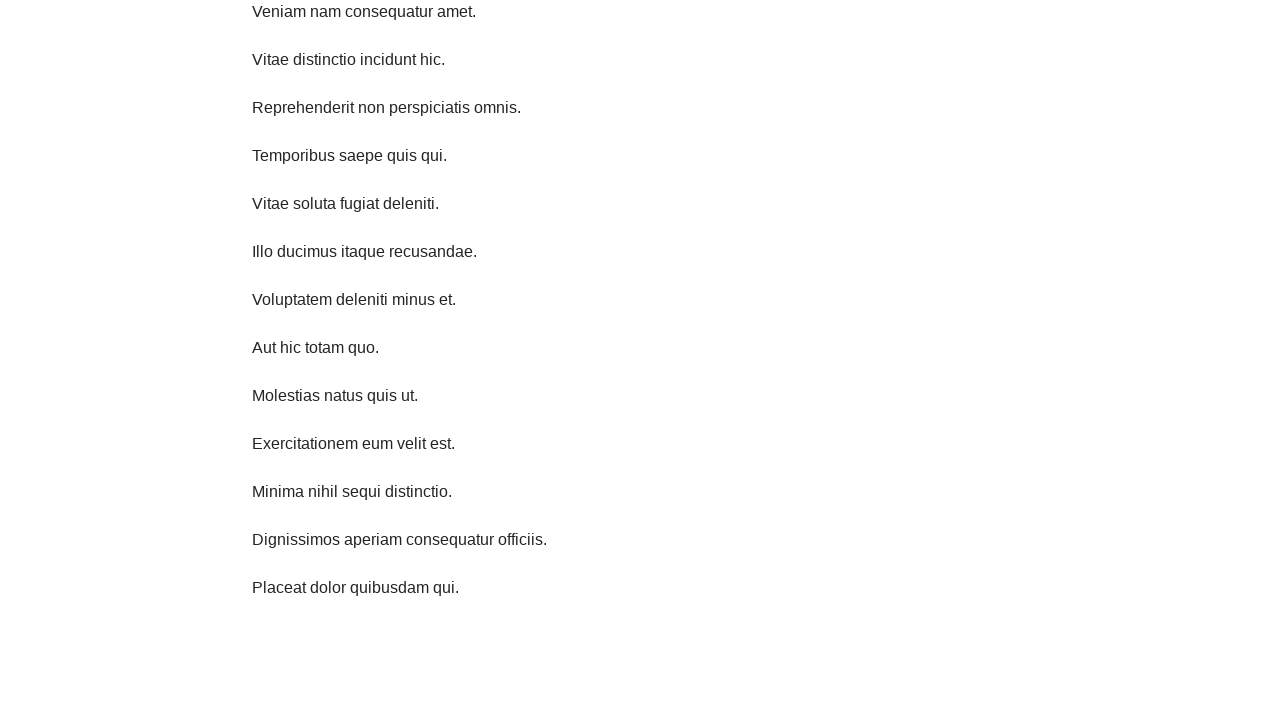

Scrolled down 750 pixels (iteration 6/10)
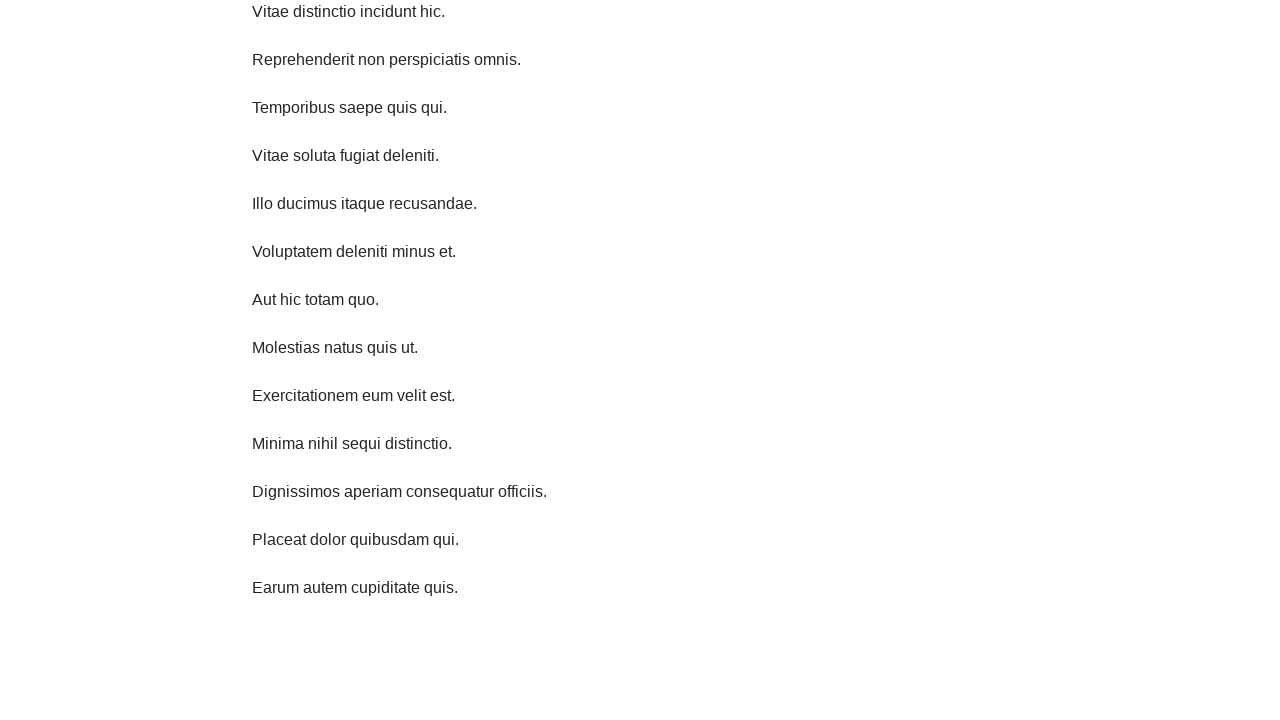

Waited 2 seconds before scrolling down
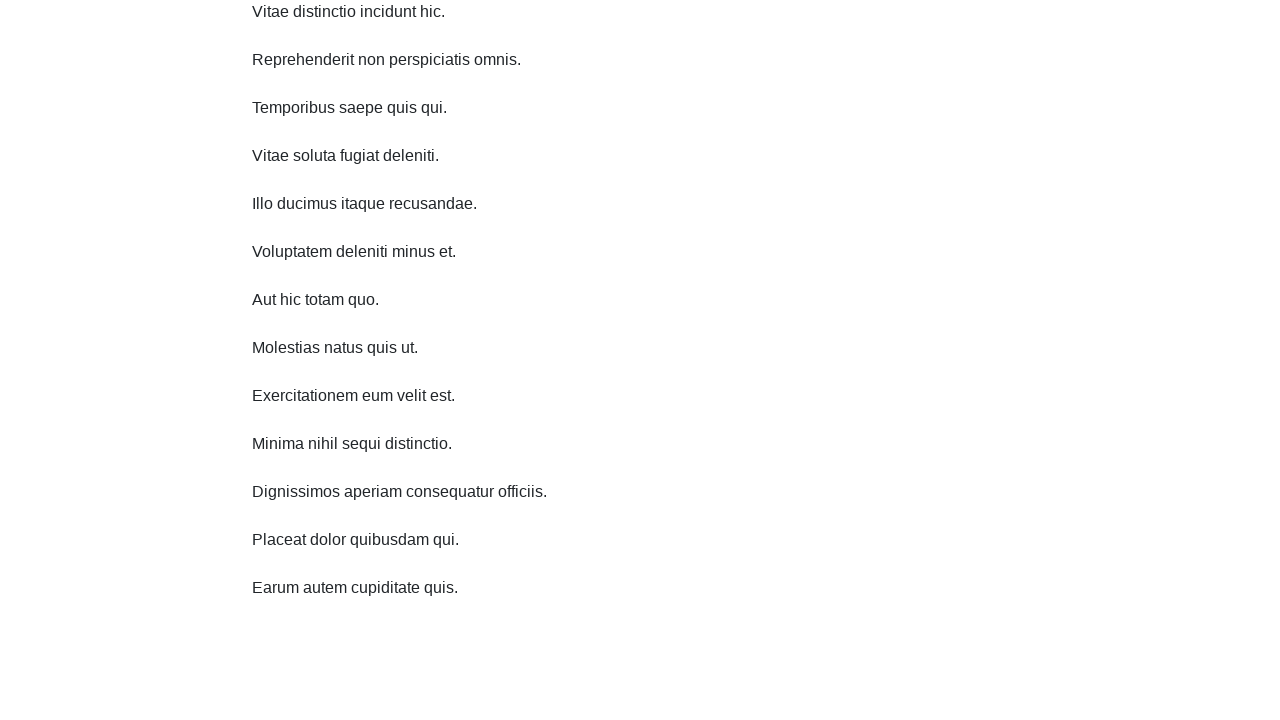

Scrolled down 750 pixels (iteration 7/10)
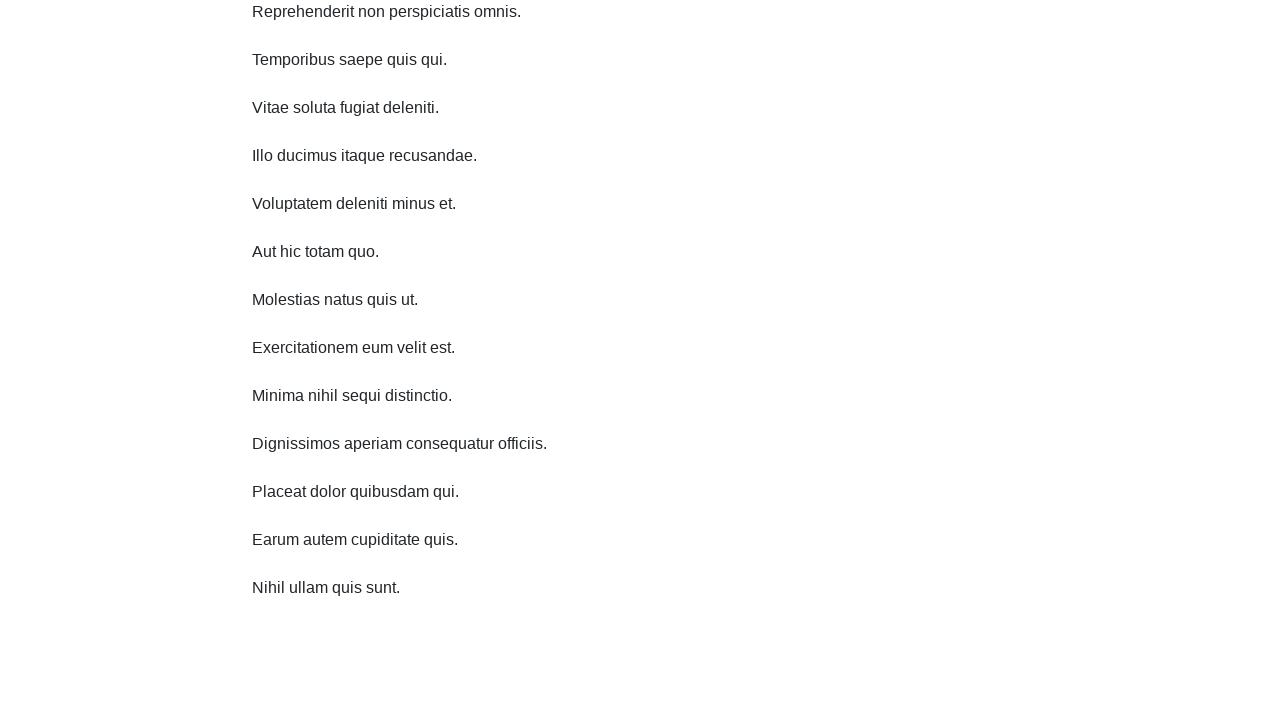

Waited 2 seconds before scrolling down
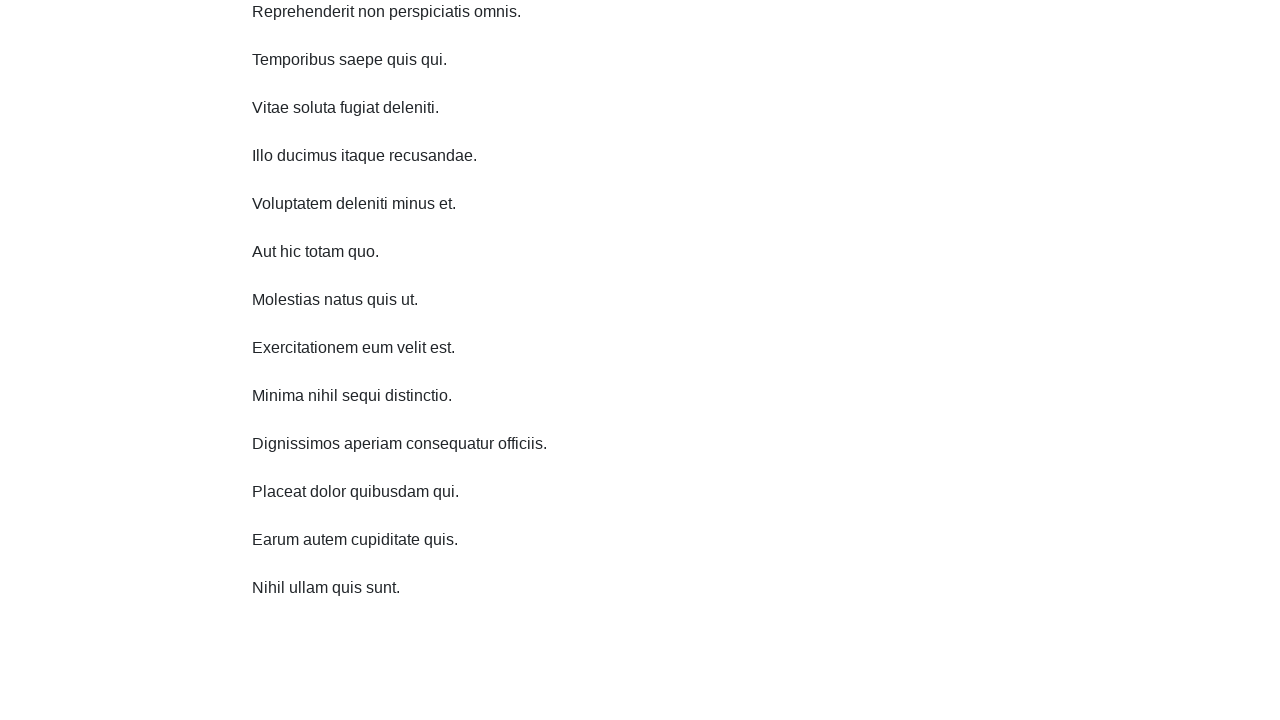

Scrolled down 750 pixels (iteration 8/10)
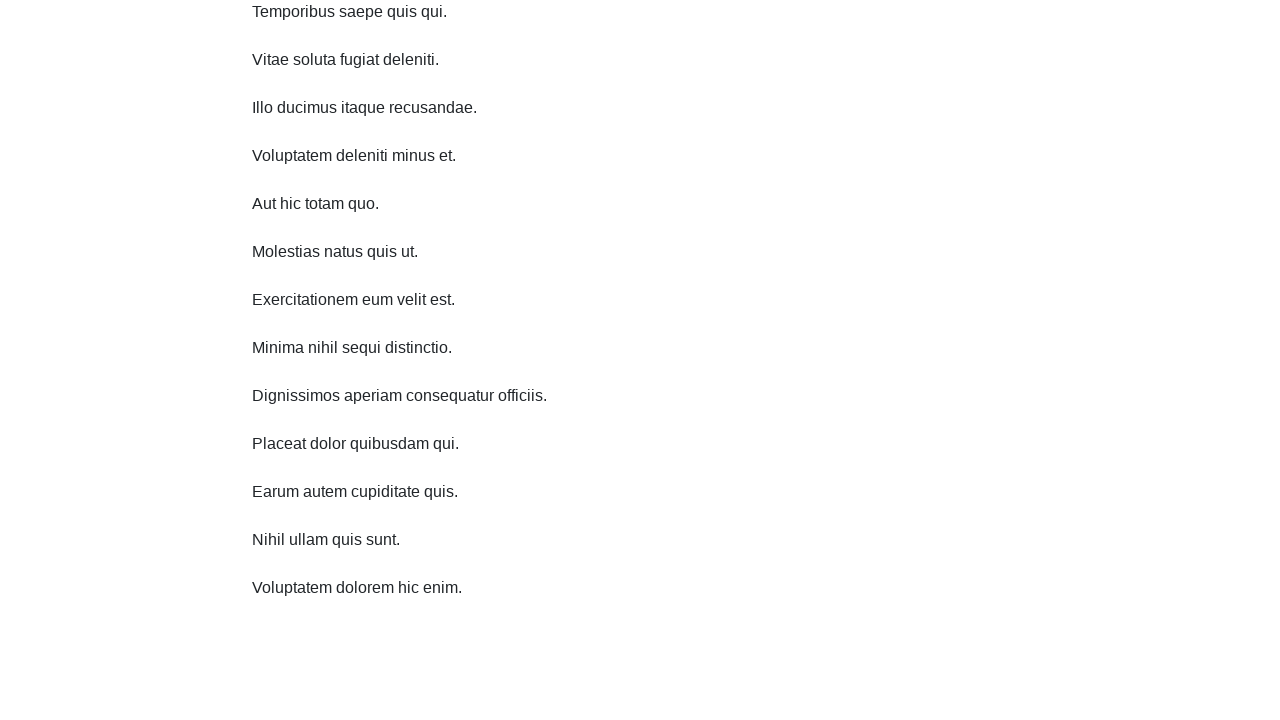

Waited 2 seconds before scrolling down
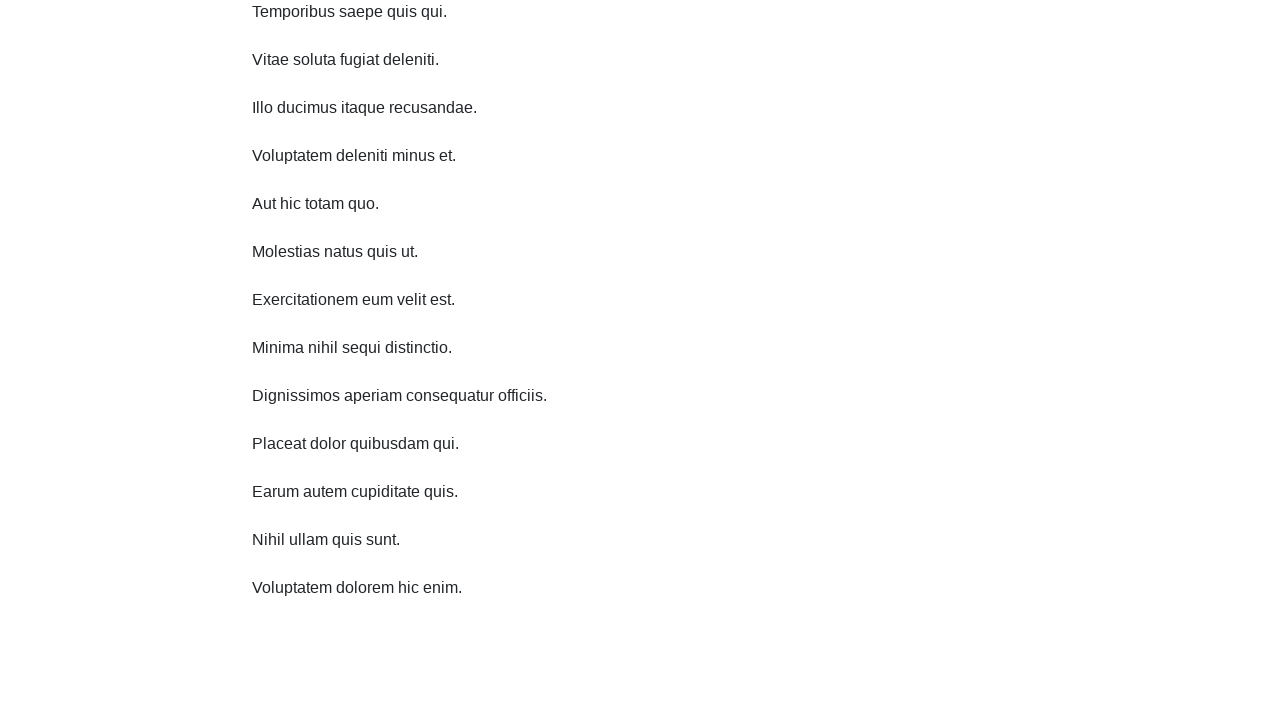

Scrolled down 750 pixels (iteration 9/10)
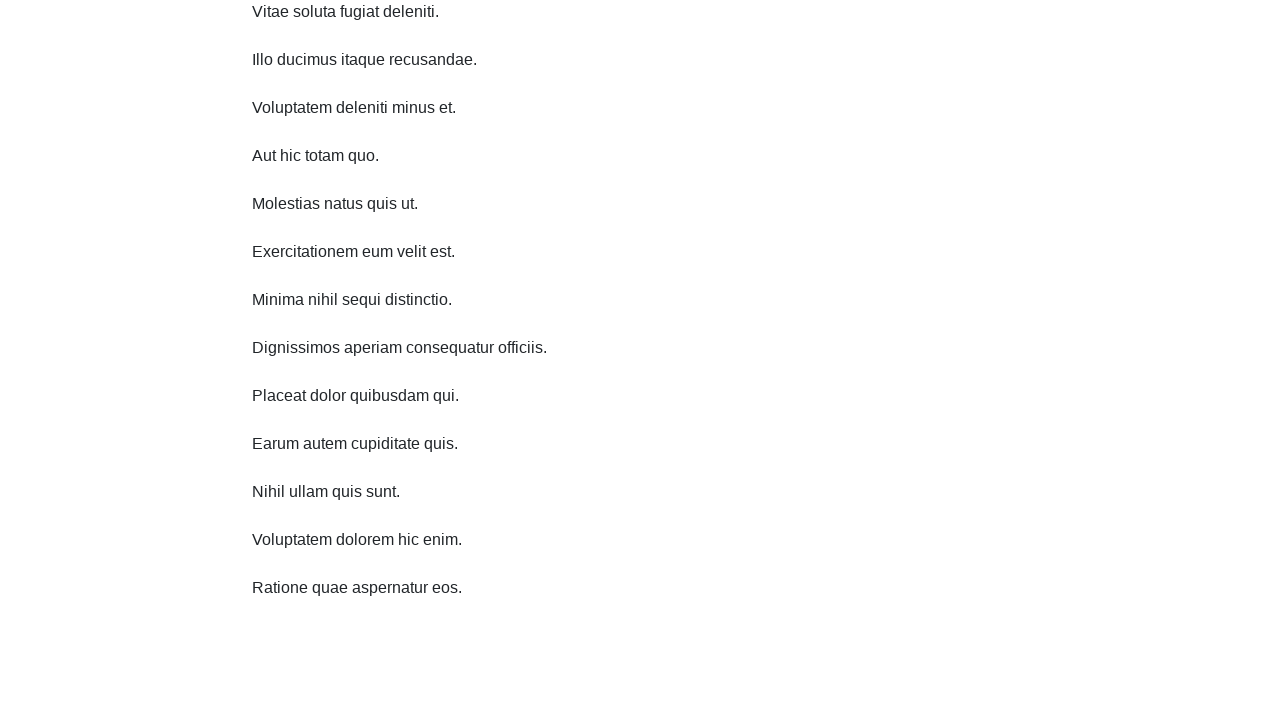

Waited 2 seconds before scrolling down
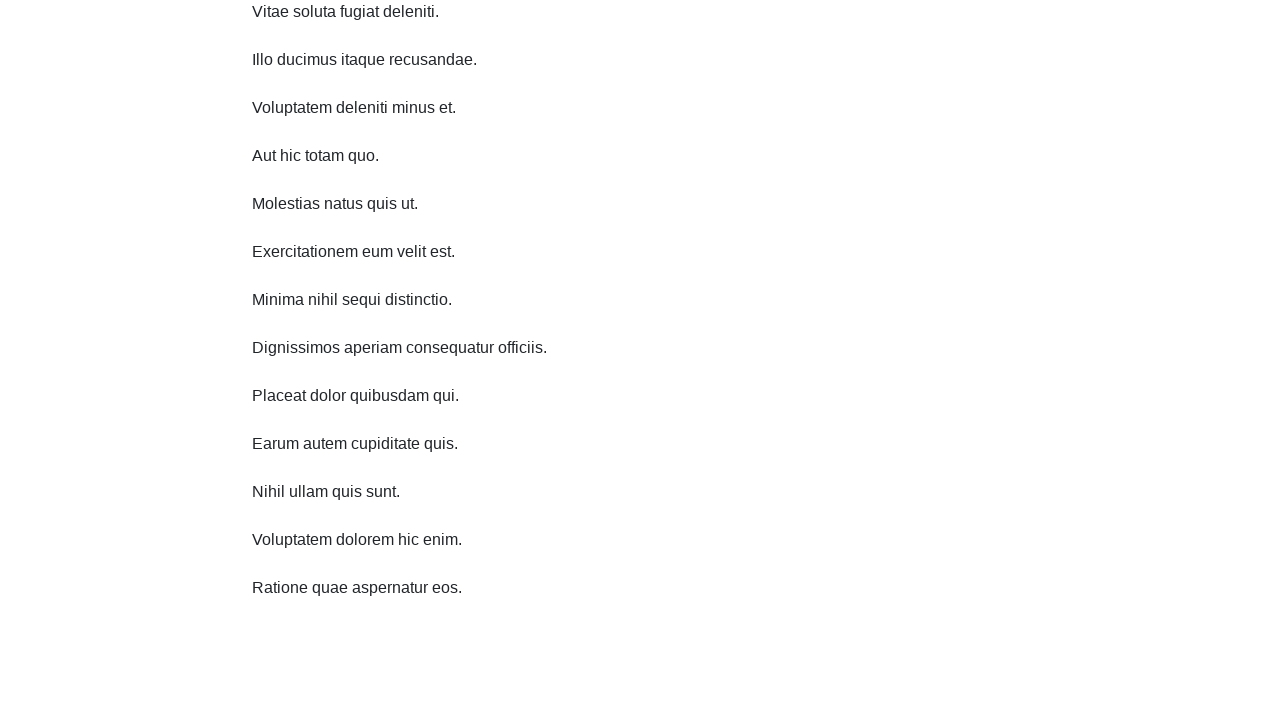

Scrolled down 750 pixels (iteration 10/10)
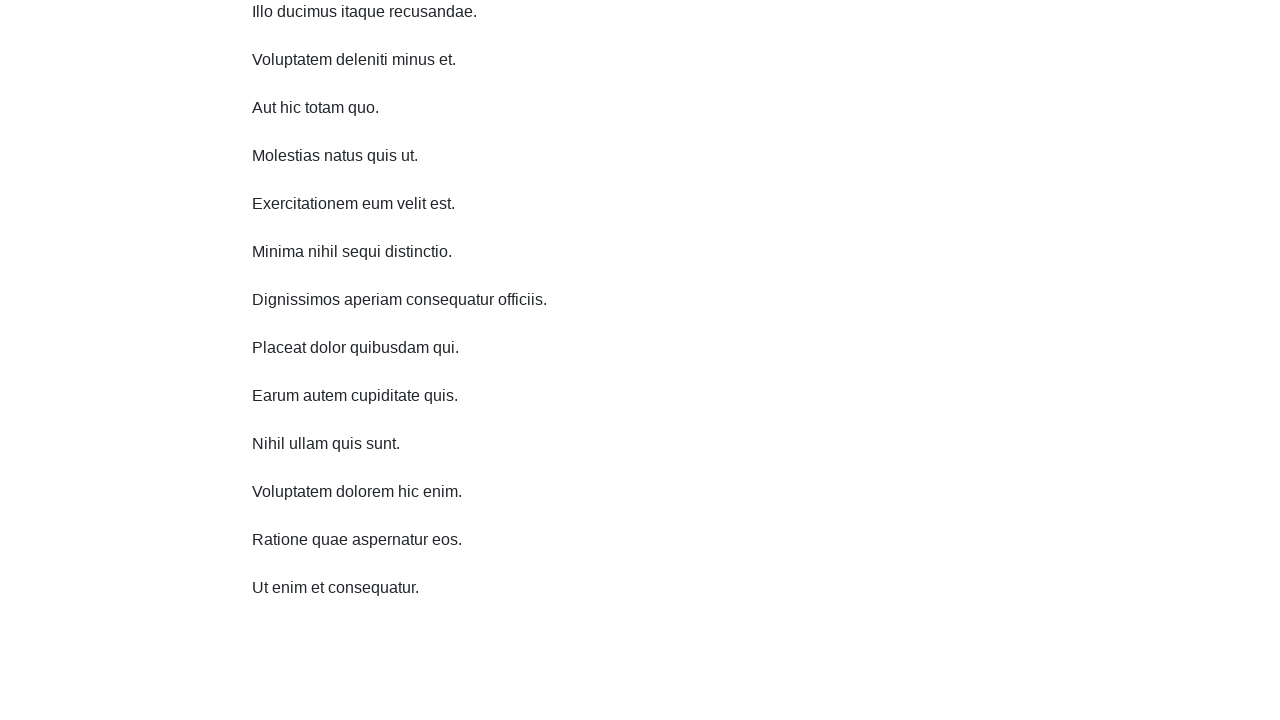

Waited 2 seconds before scrolling up
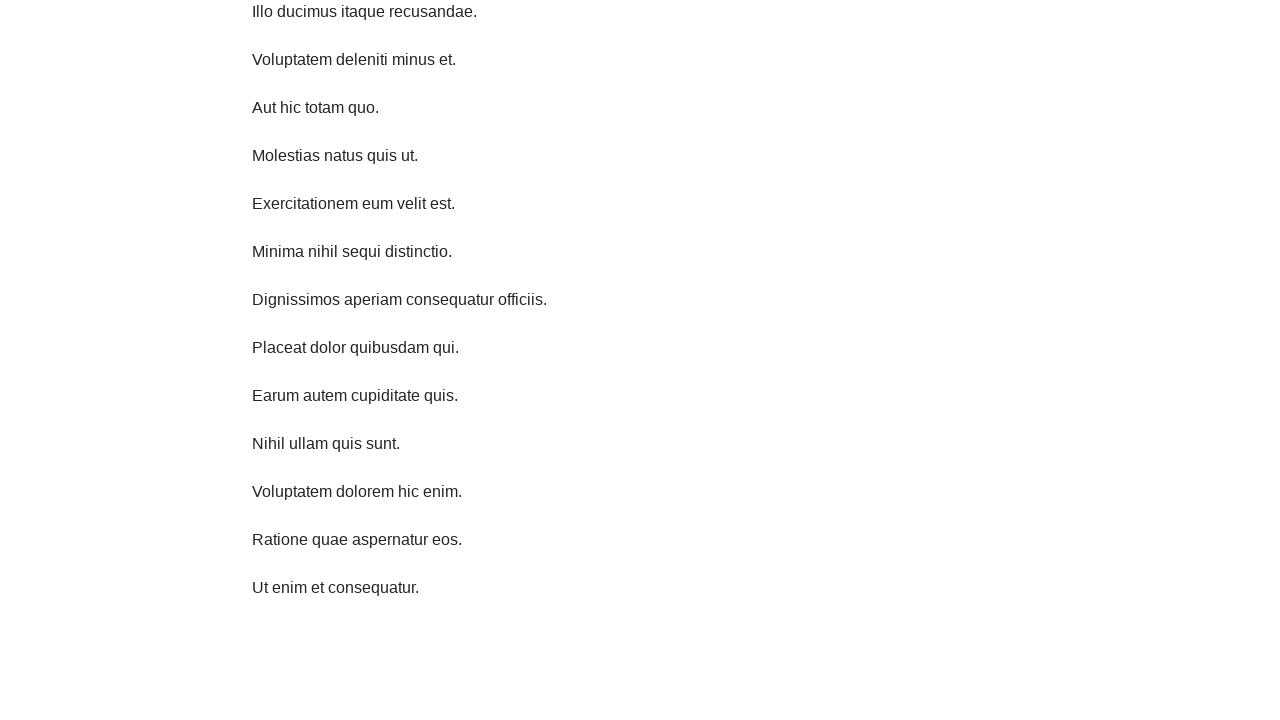

Scrolled up 750 pixels (iteration 1/10)
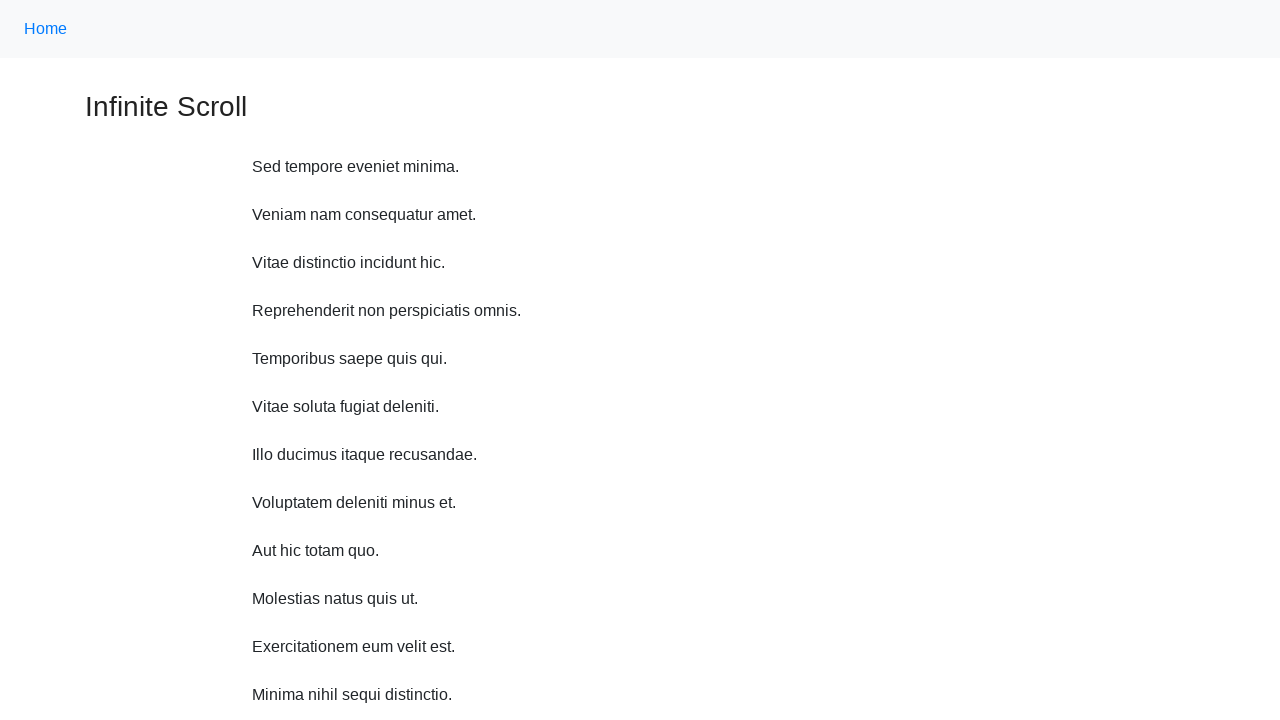

Waited 2 seconds before scrolling up
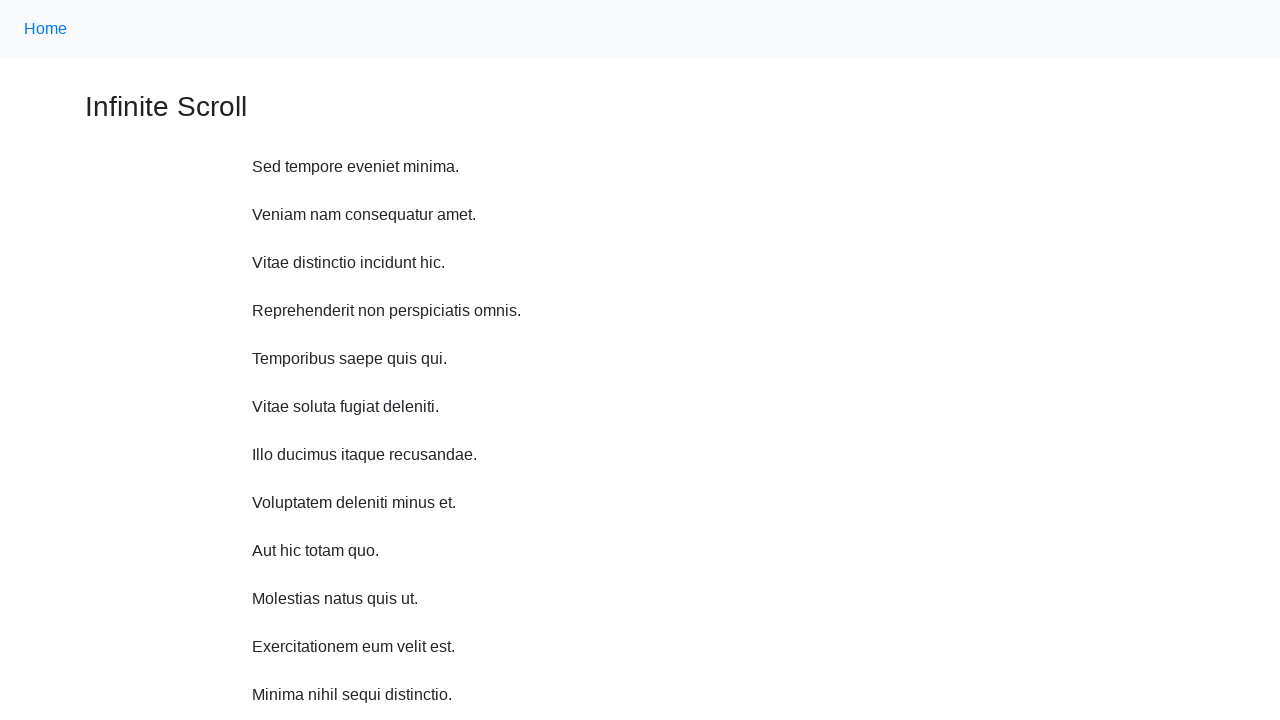

Scrolled up 750 pixels (iteration 2/10)
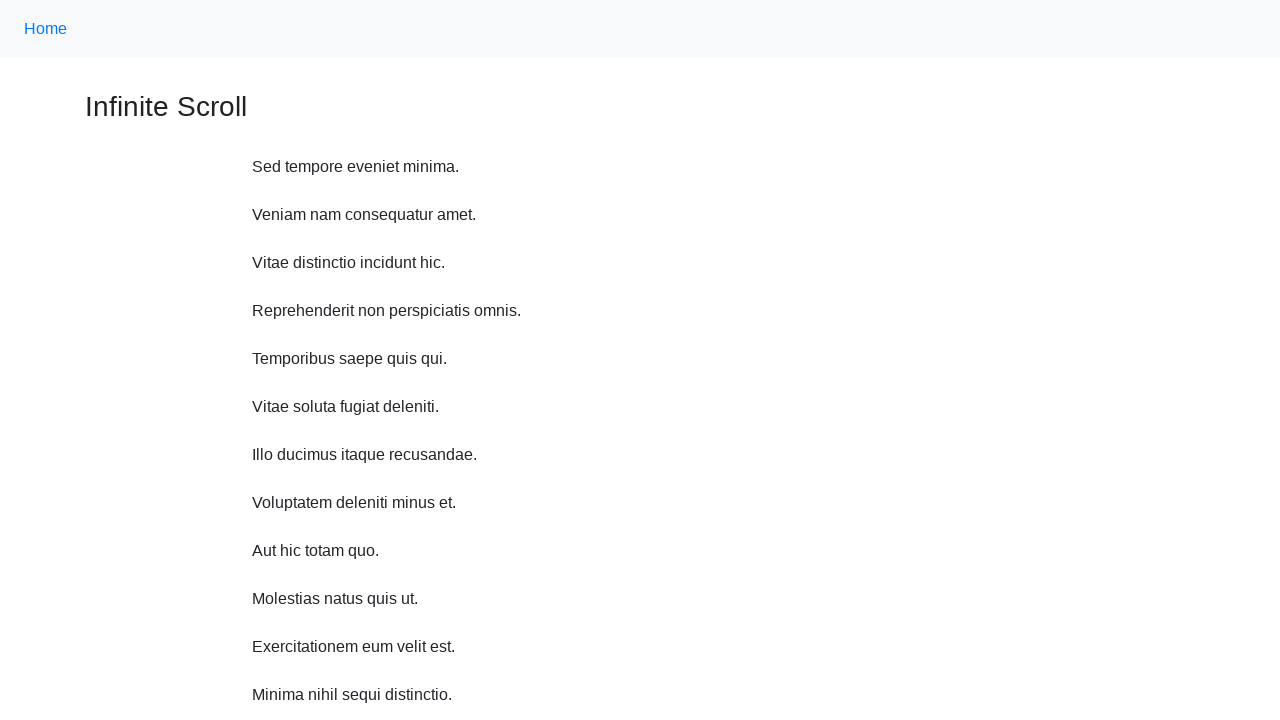

Waited 2 seconds before scrolling up
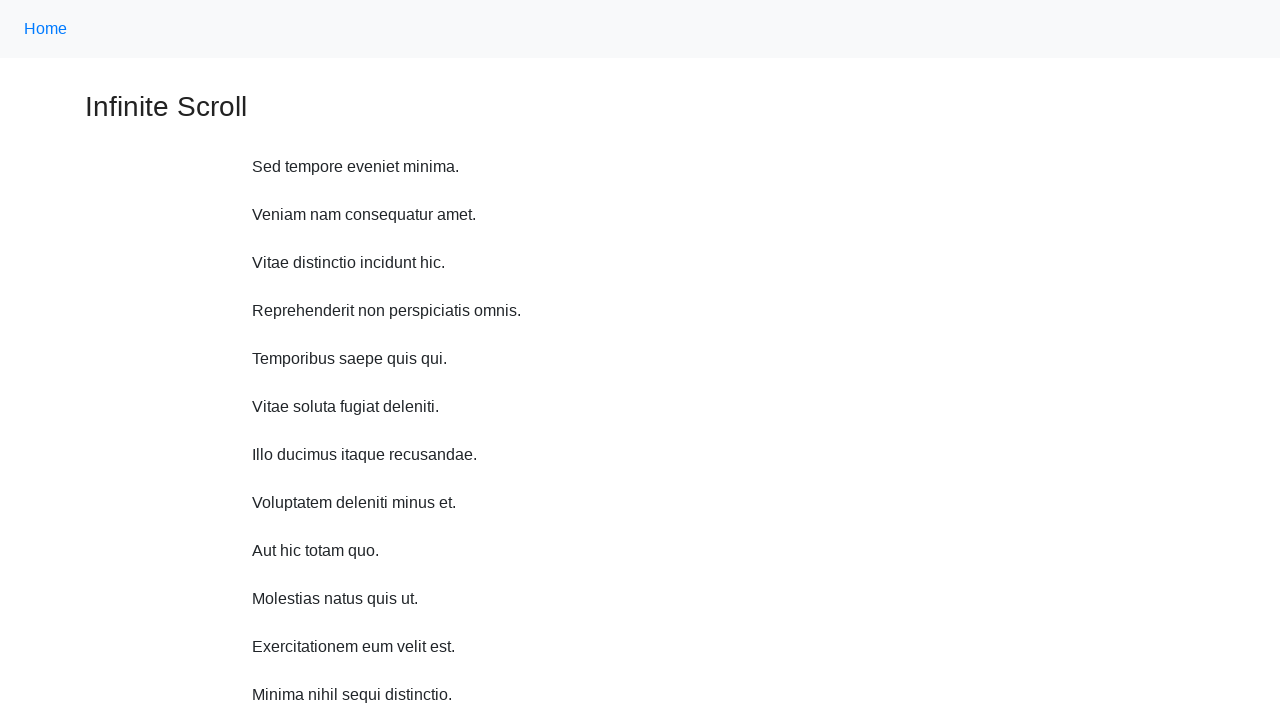

Scrolled up 750 pixels (iteration 3/10)
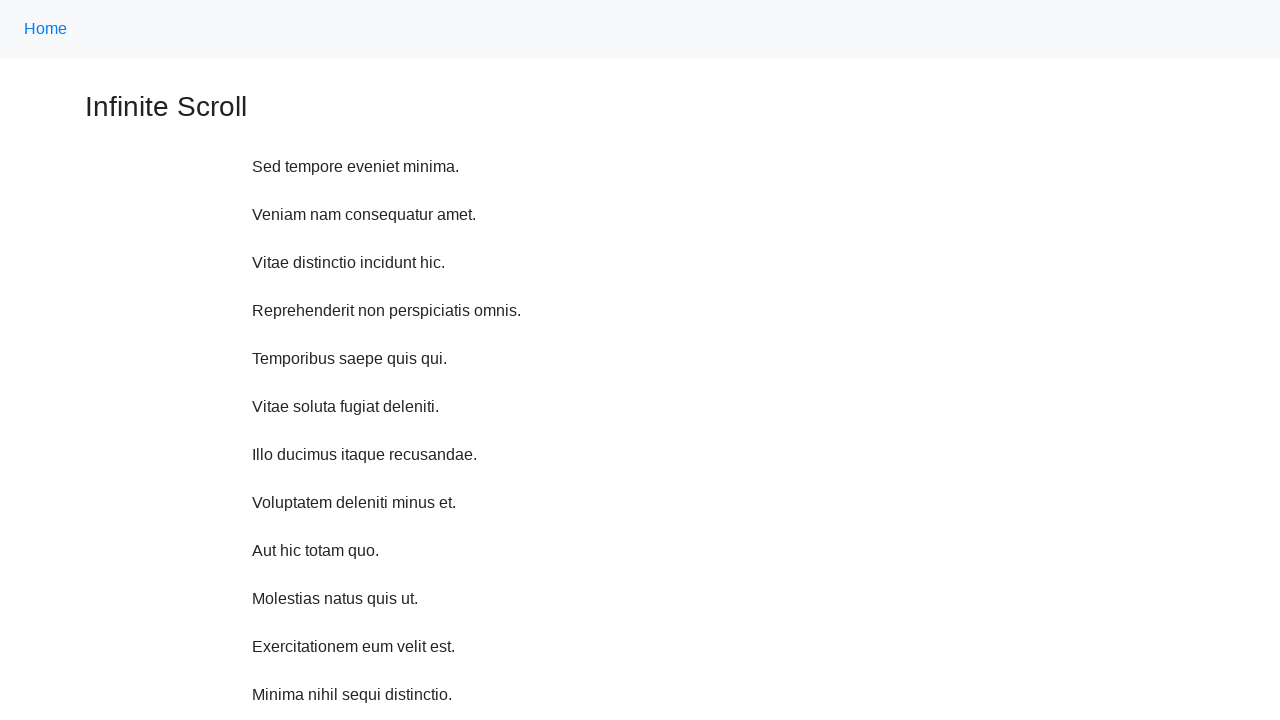

Waited 2 seconds before scrolling up
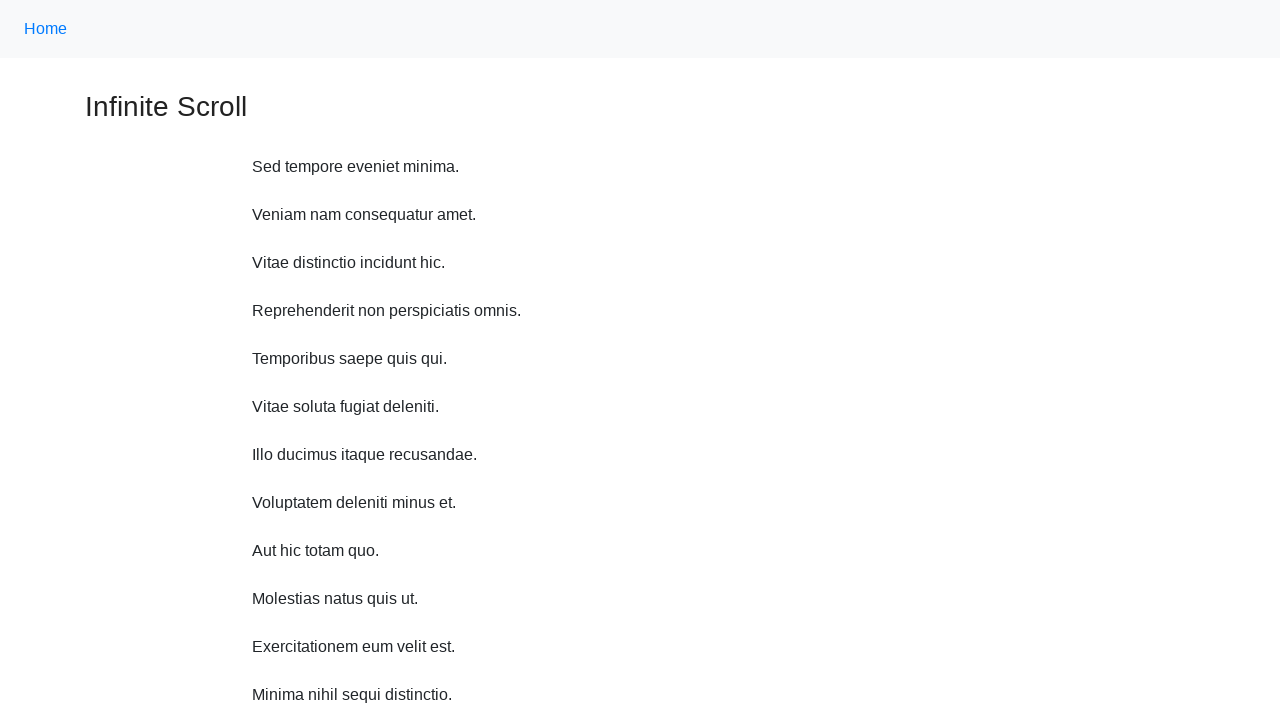

Scrolled up 750 pixels (iteration 4/10)
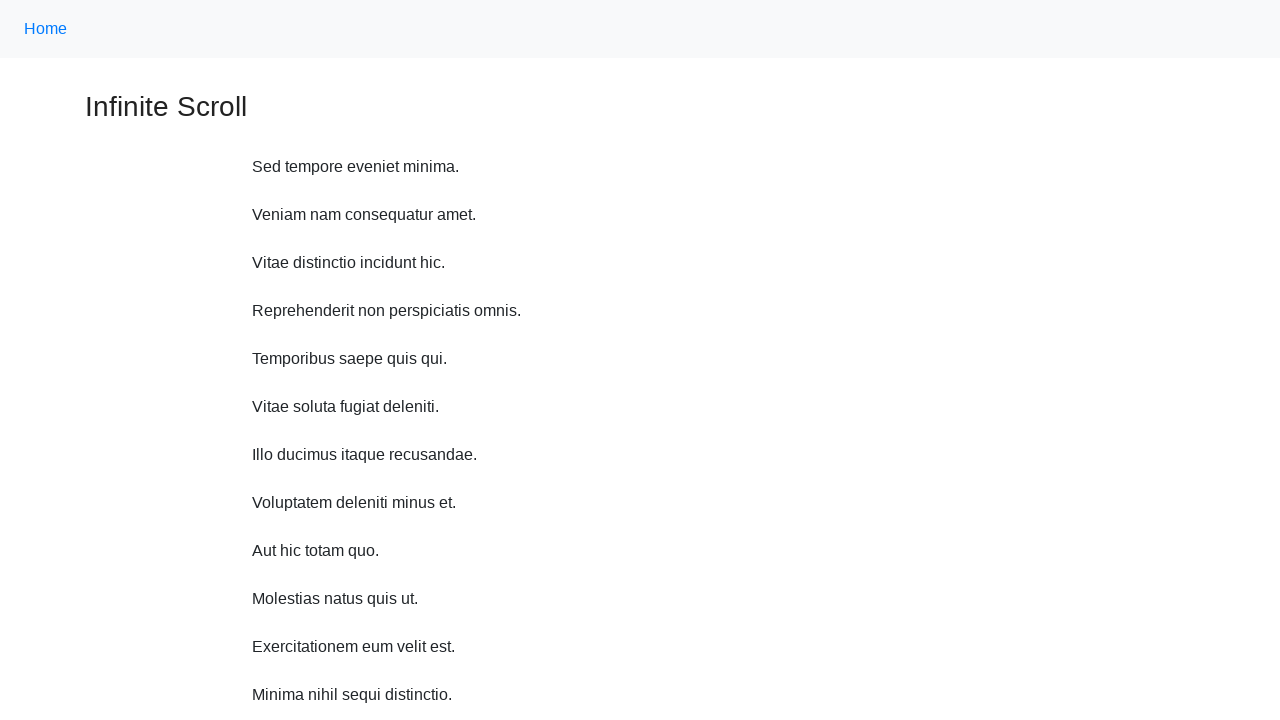

Waited 2 seconds before scrolling up
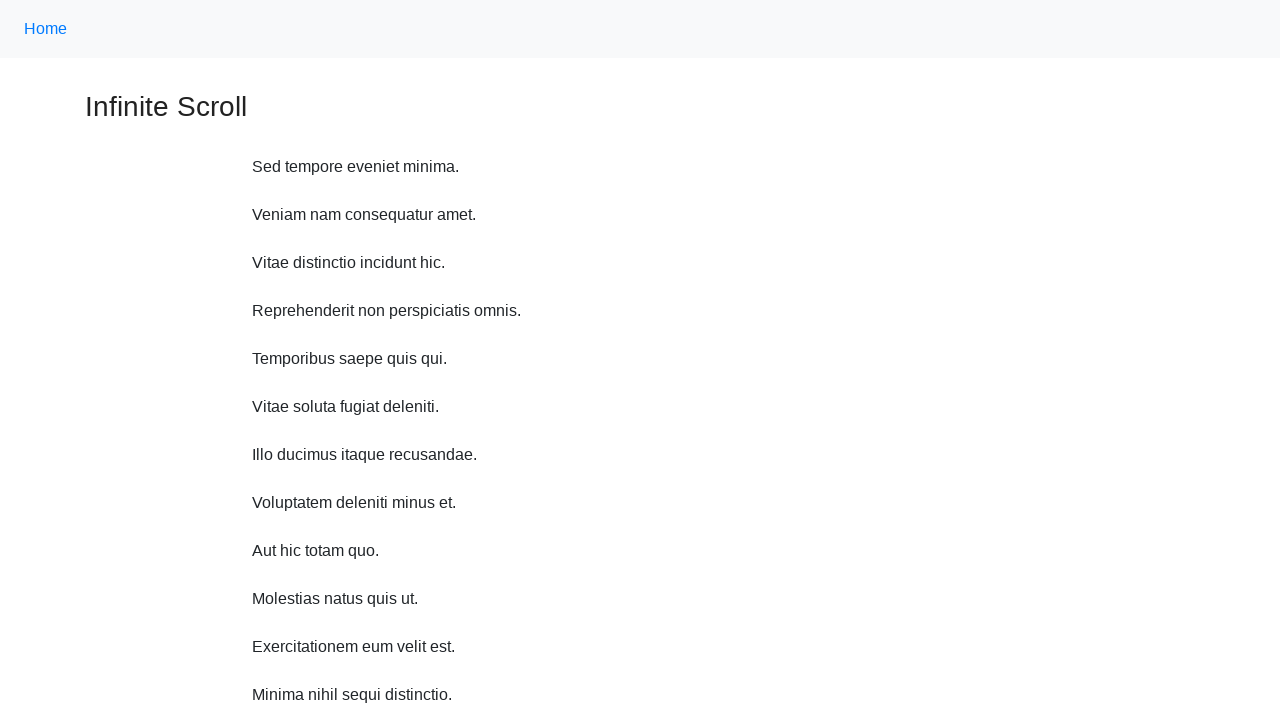

Scrolled up 750 pixels (iteration 5/10)
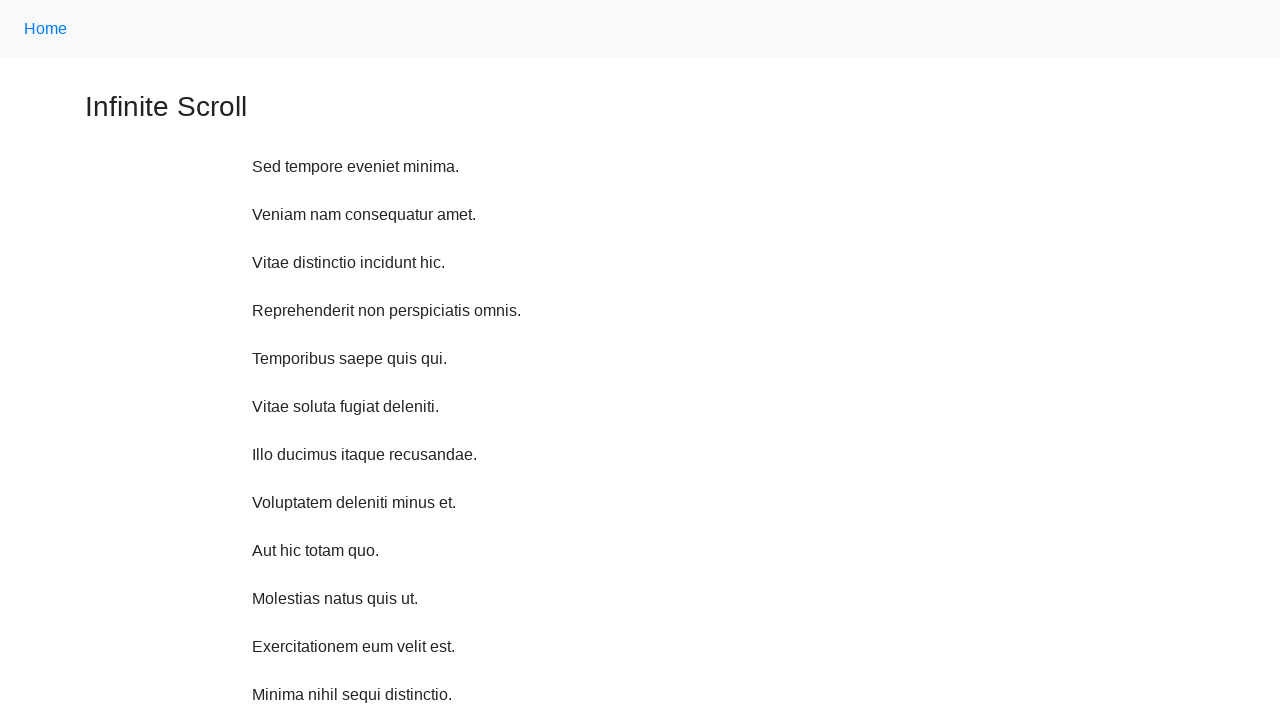

Waited 2 seconds before scrolling up
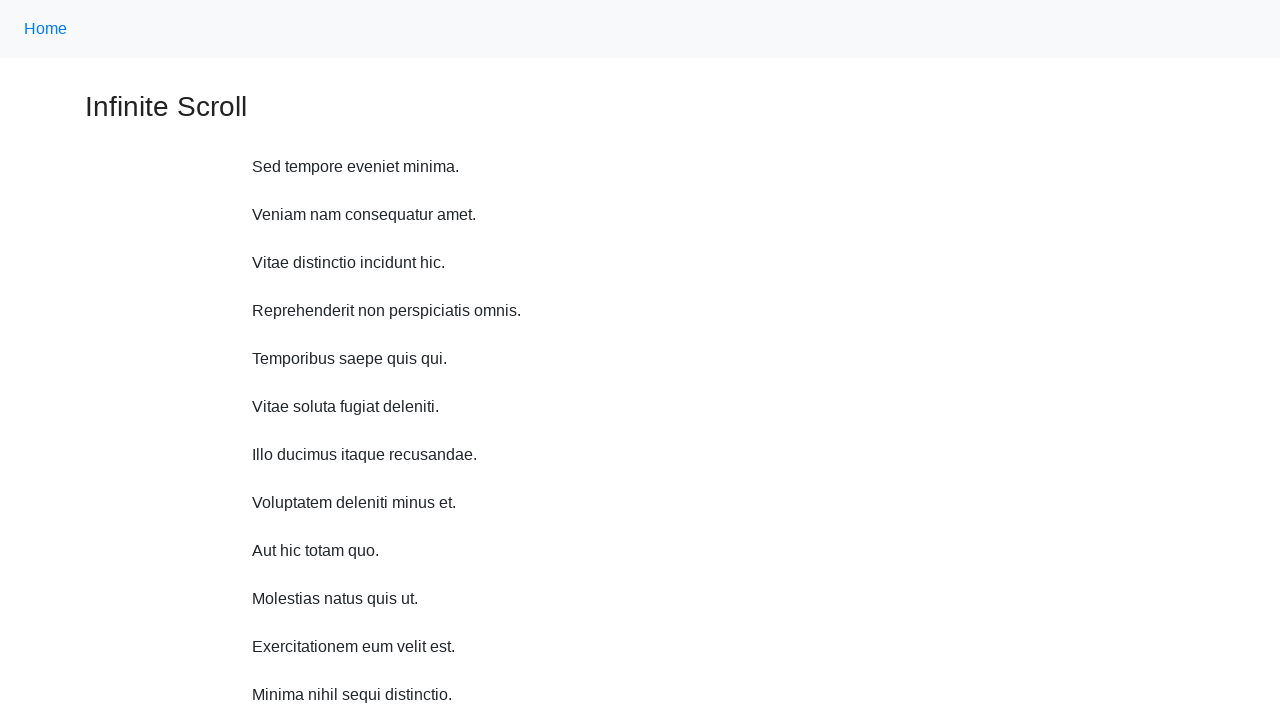

Scrolled up 750 pixels (iteration 6/10)
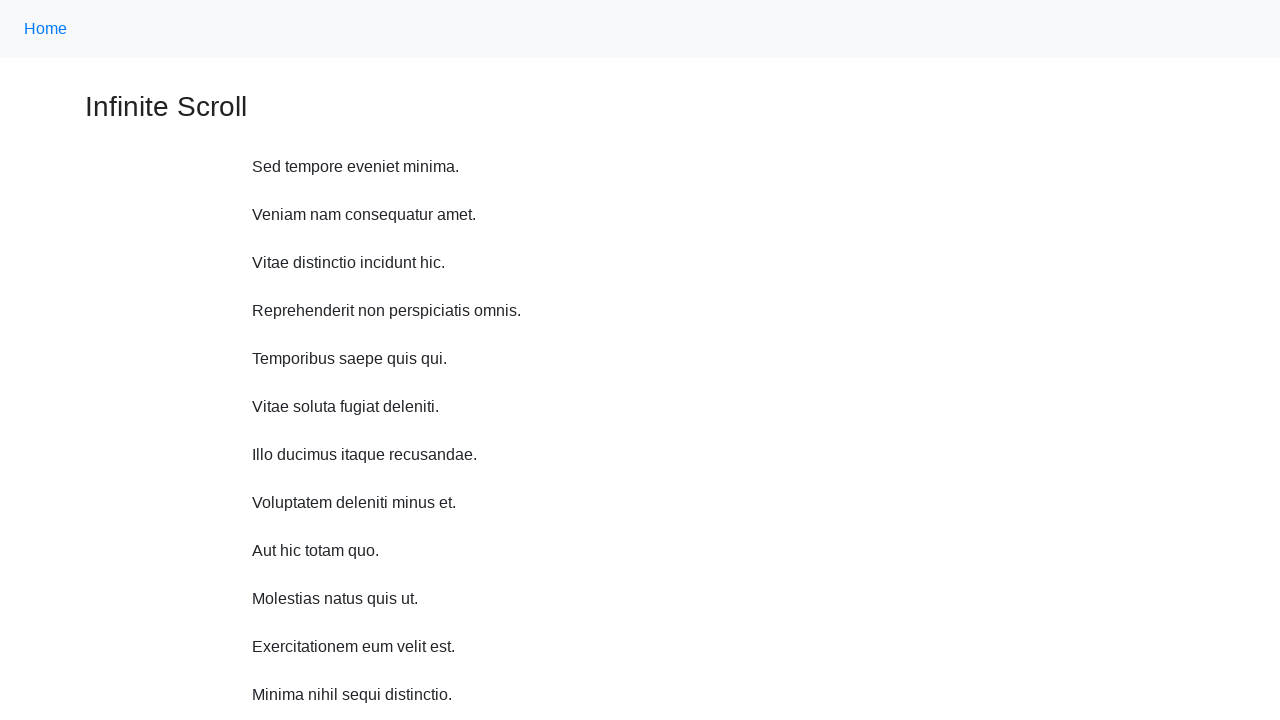

Waited 2 seconds before scrolling up
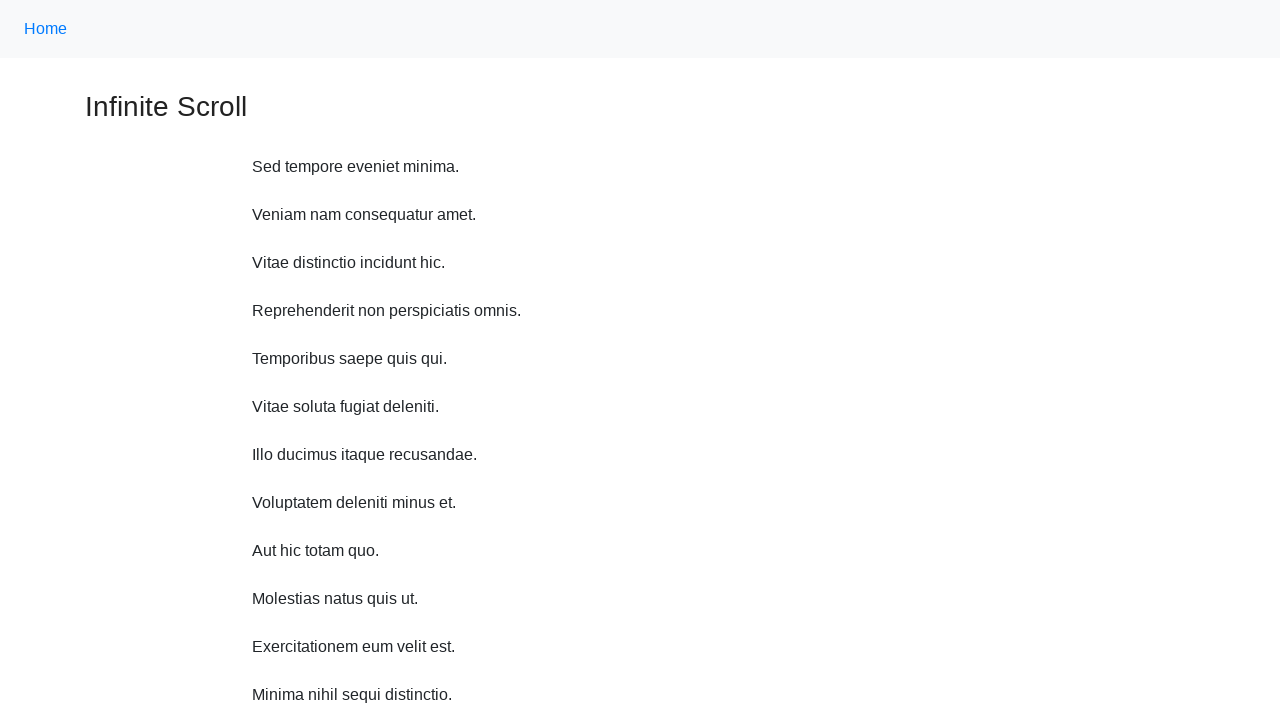

Scrolled up 750 pixels (iteration 7/10)
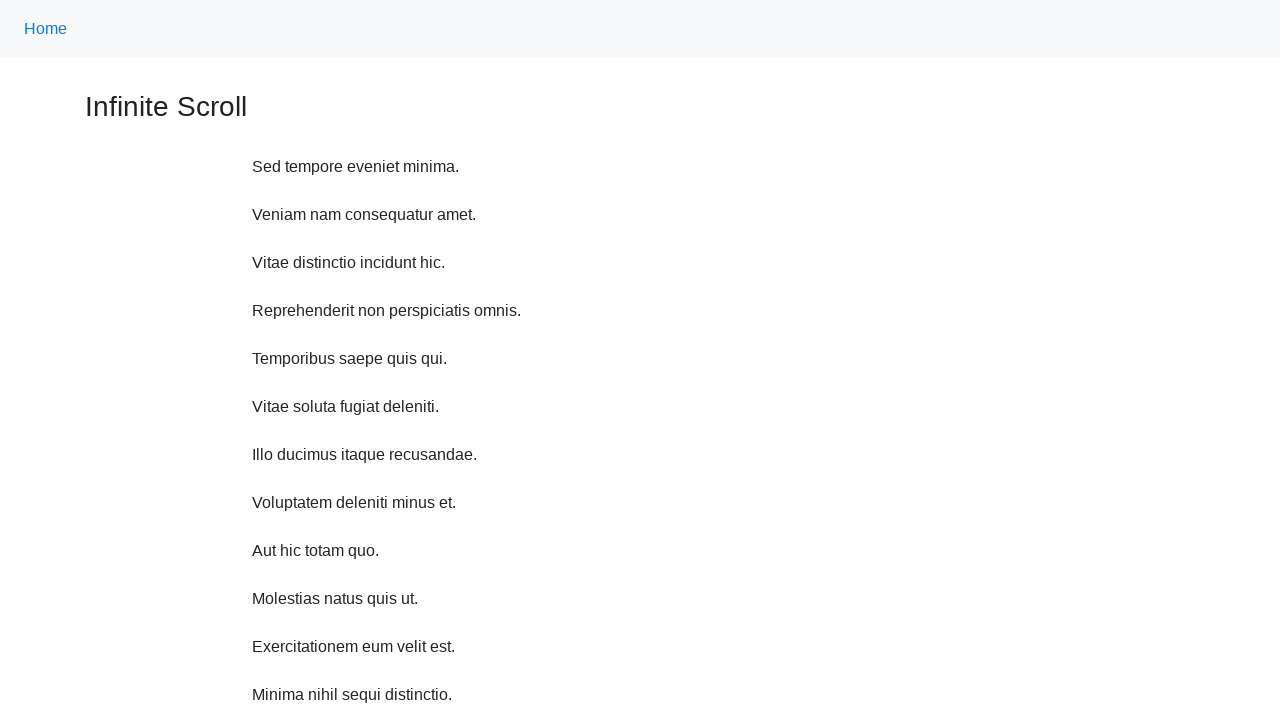

Waited 2 seconds before scrolling up
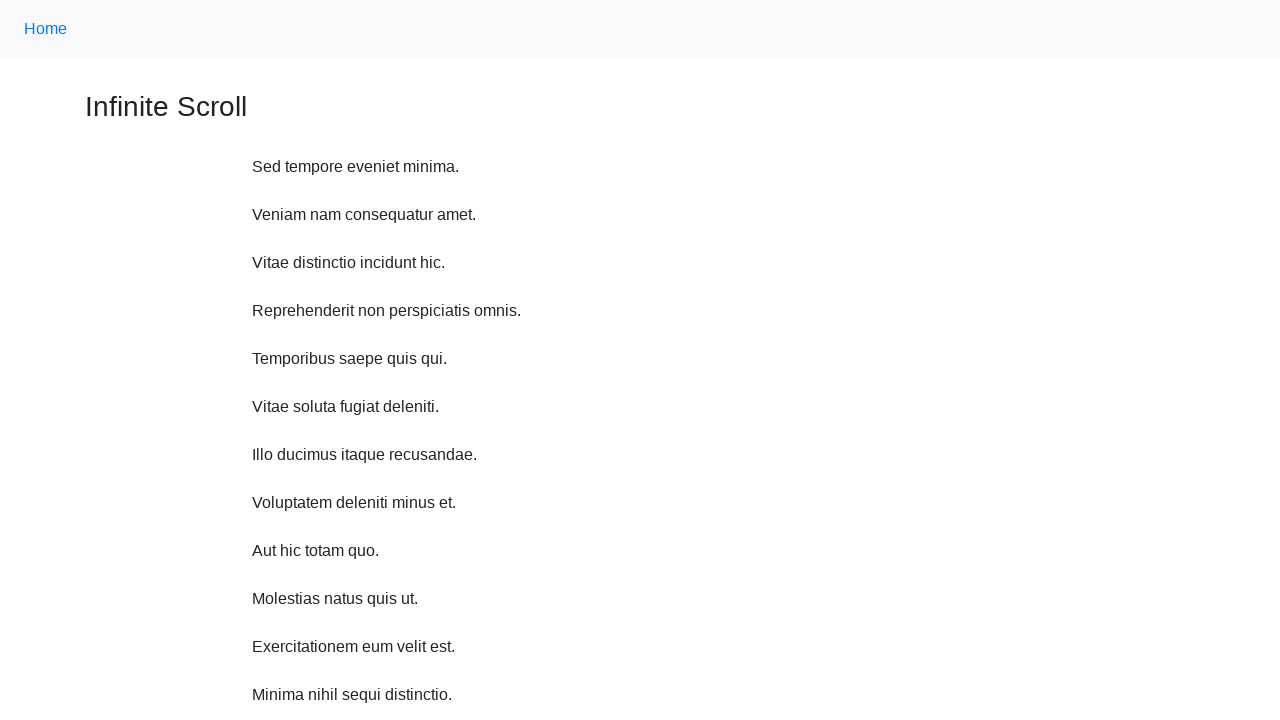

Scrolled up 750 pixels (iteration 8/10)
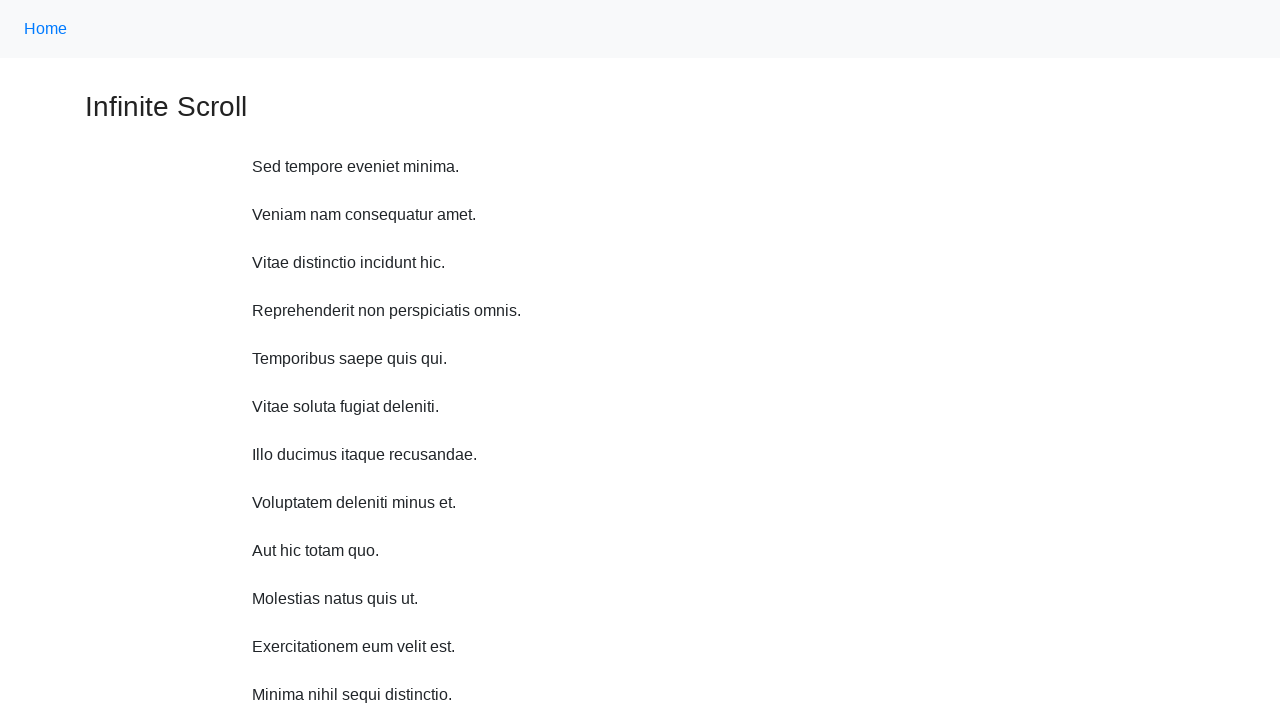

Waited 2 seconds before scrolling up
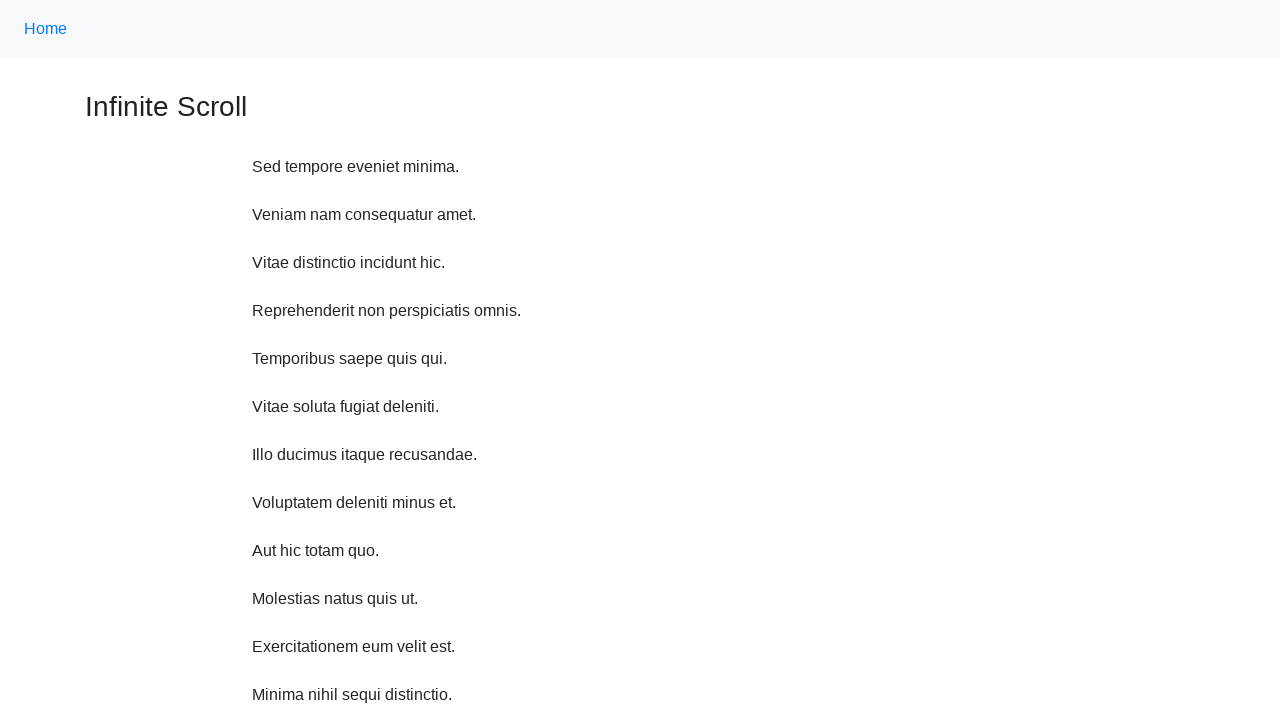

Scrolled up 750 pixels (iteration 9/10)
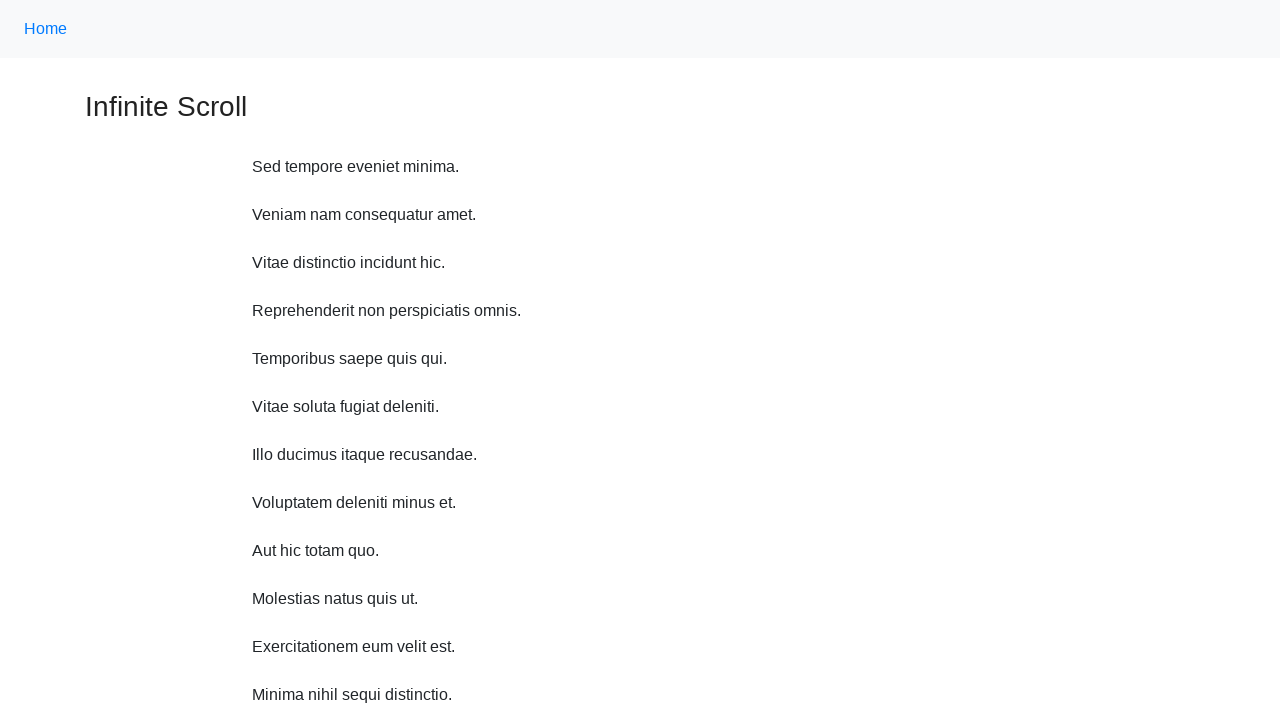

Waited 2 seconds before scrolling up
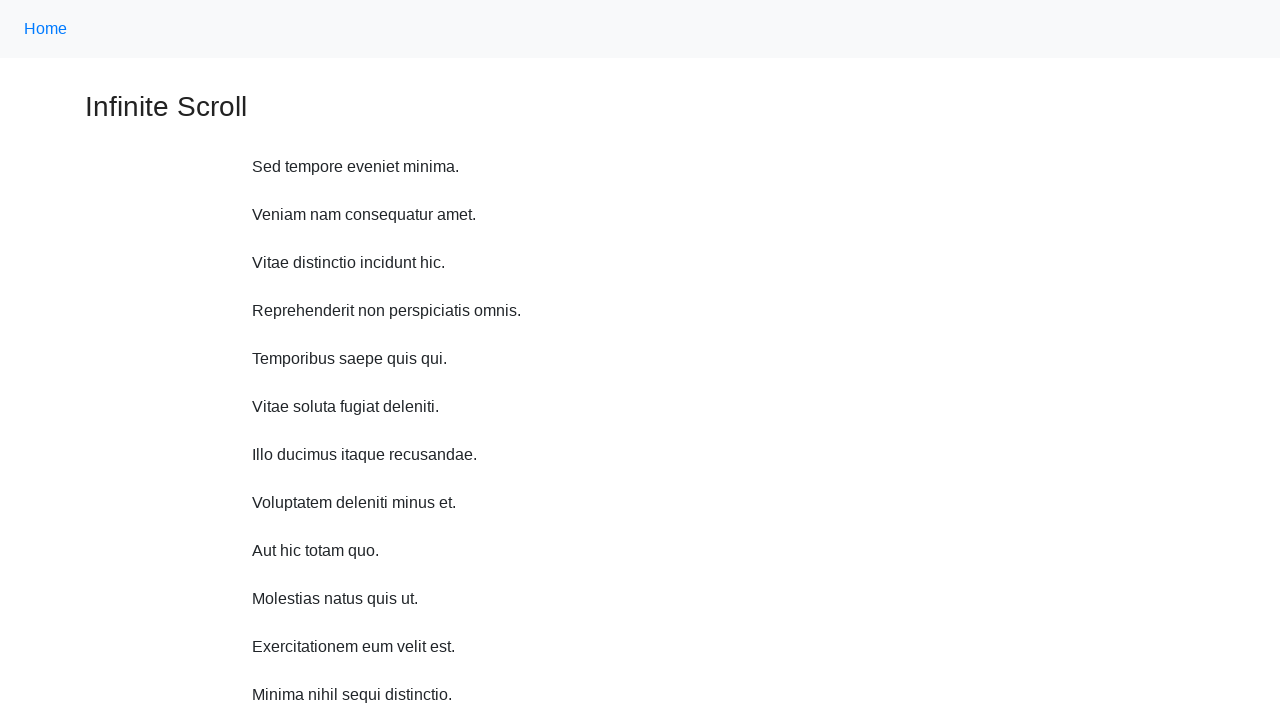

Scrolled up 750 pixels (iteration 10/10)
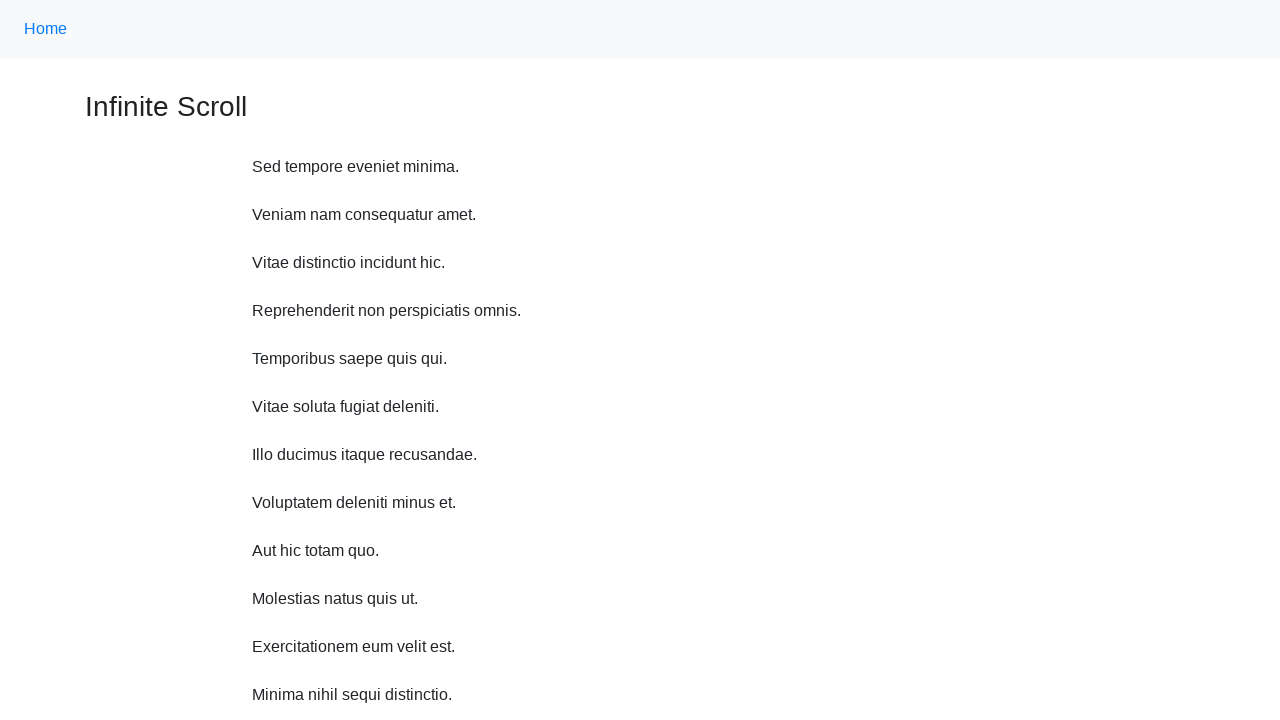

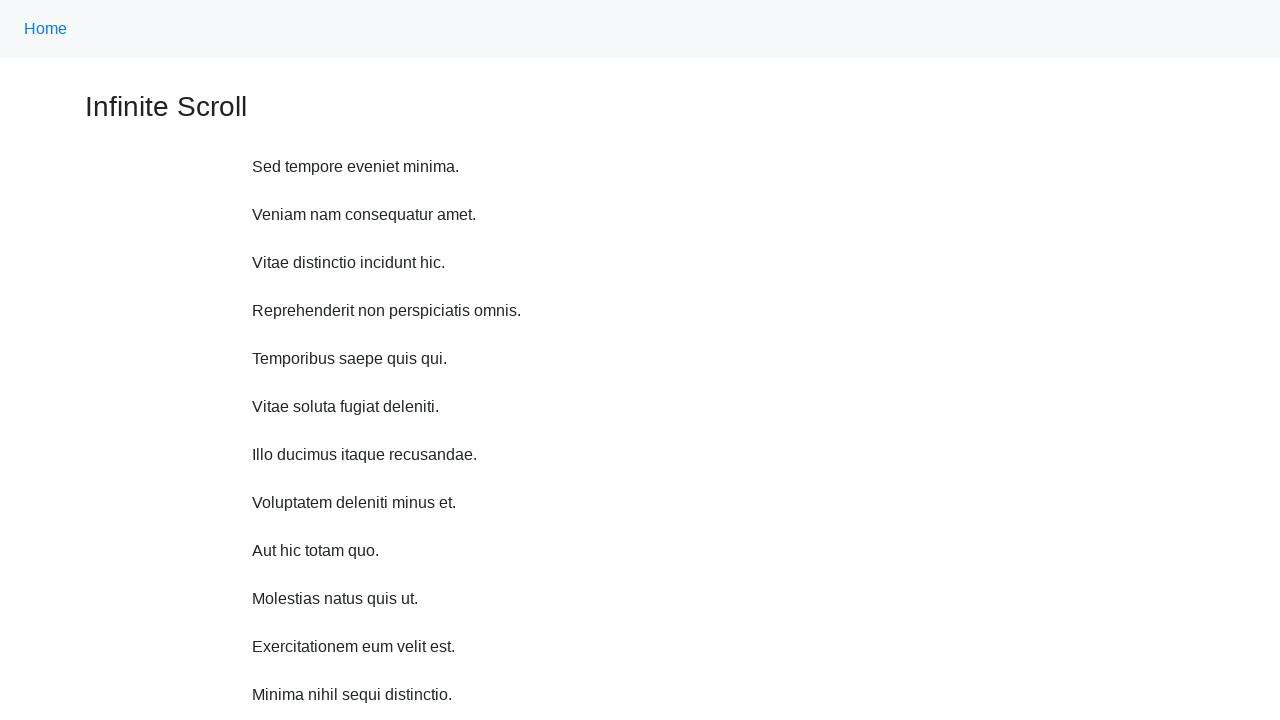